Tests checkbox functionality by randomly selecting and deselecting day checkboxes, continuing until Friday is selected 3 times

Starting URL: http://samples.gwtproject.org/samples/Showcase/Showcase.html#!CwCheckBox

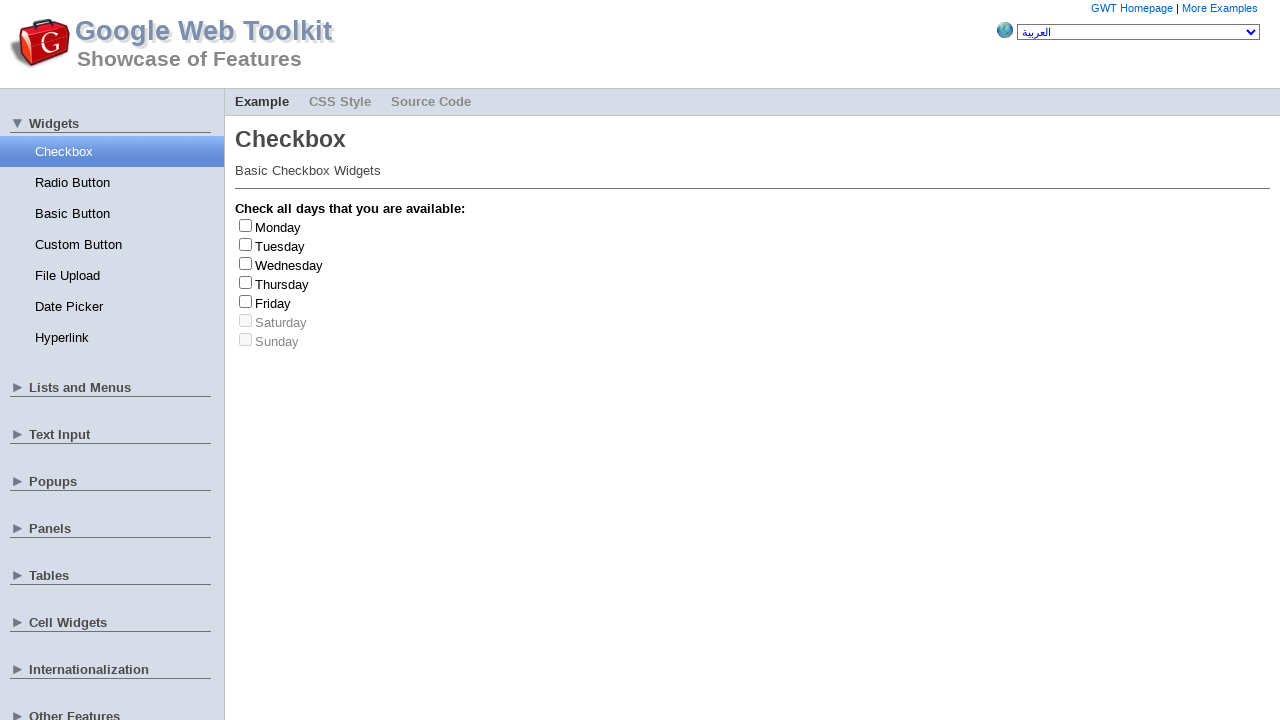

Waited for checkbox demo to load
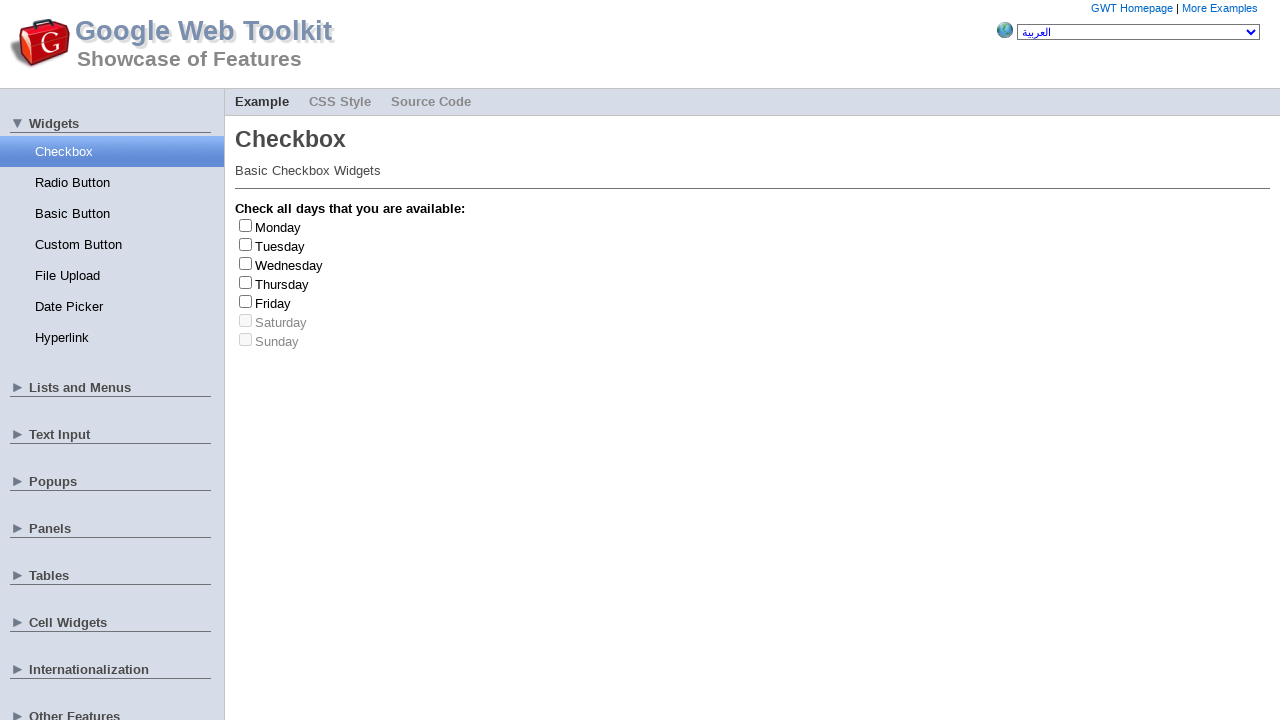

Retrieved all day checkboxes
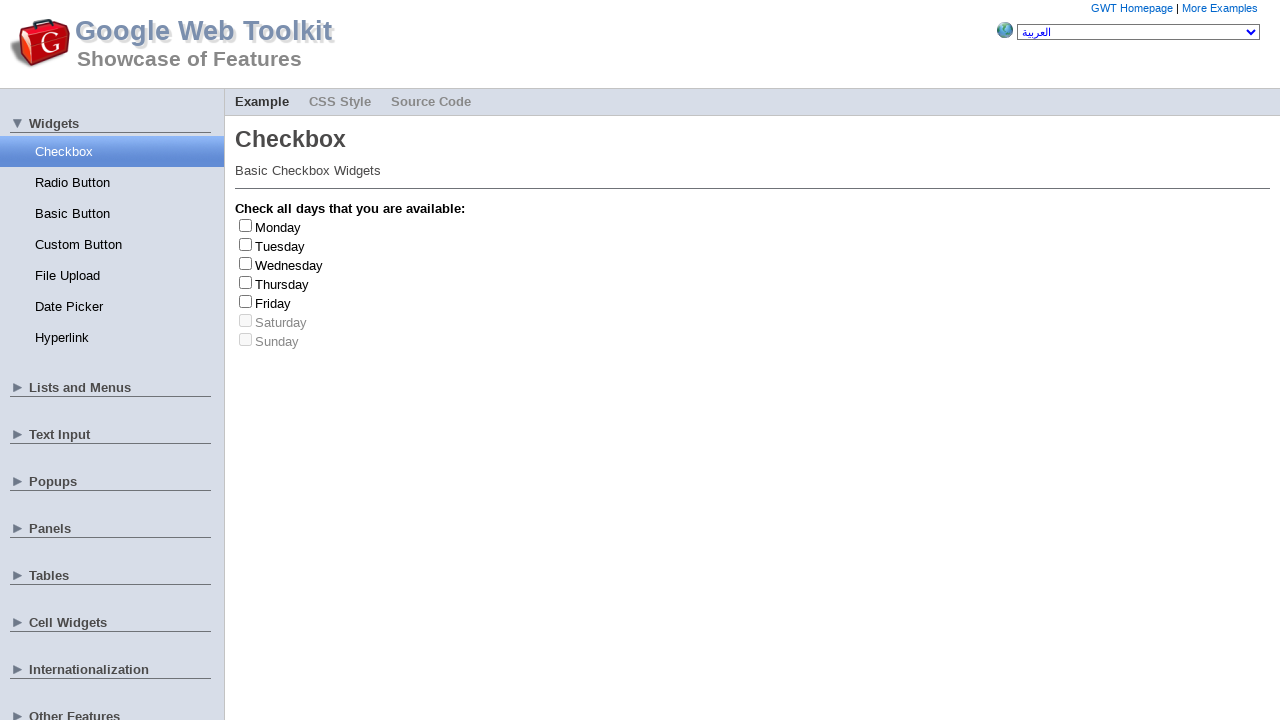

Clicked checkbox at index 3 to select at (282, 284) on xpath=//input[@type='checkbox']//following-sibling::label >> nth=3
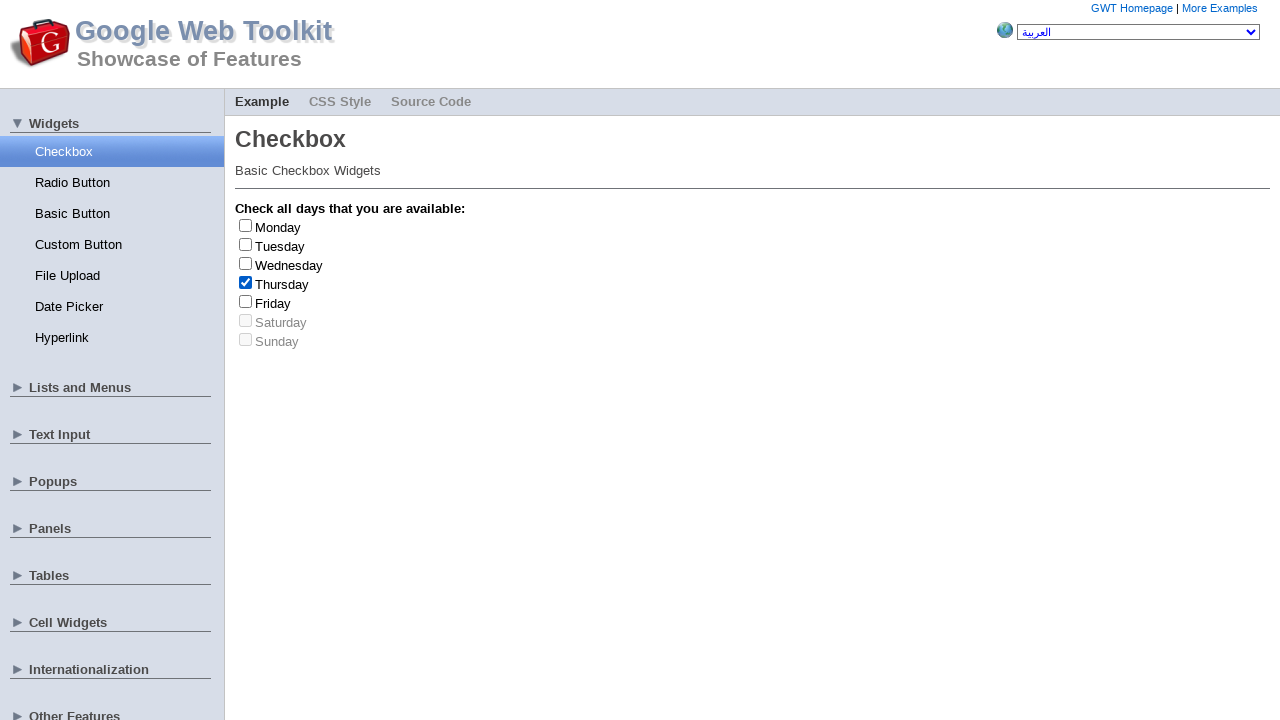

Retrieved day text: Thursday
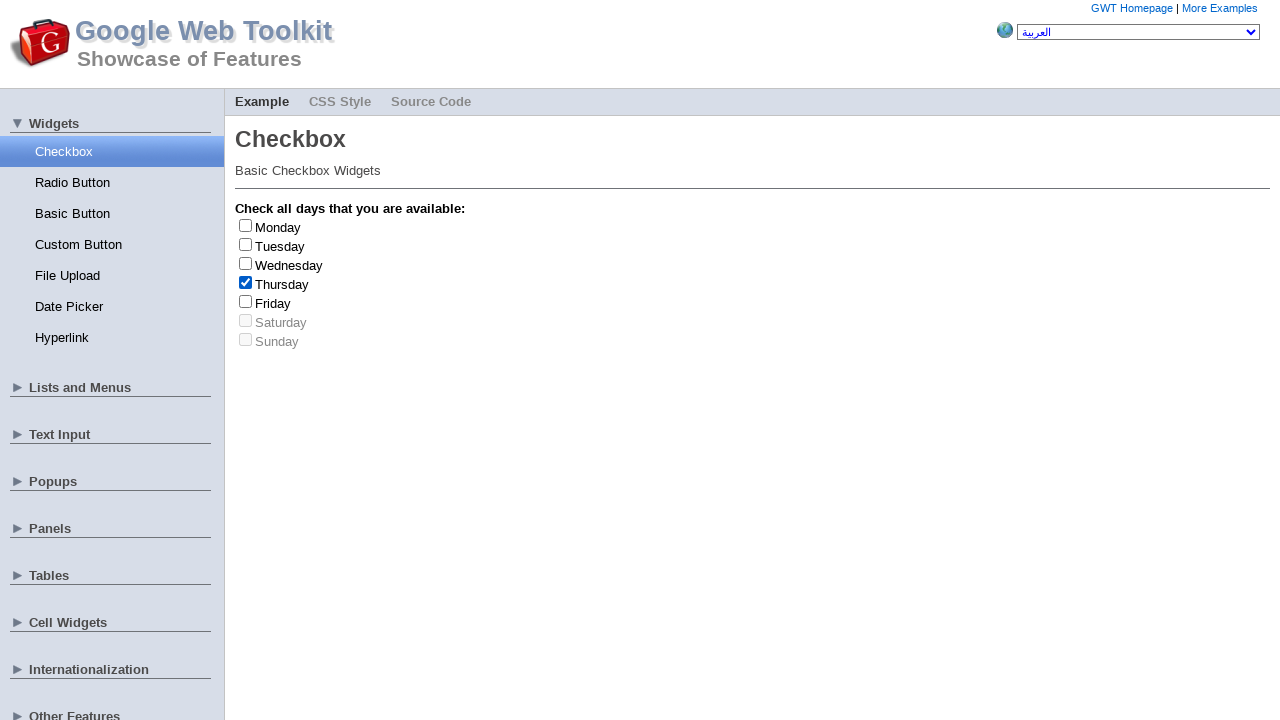

Clicked checkbox to deselect Thursday at (282, 284) on xpath=//input[@type='checkbox']//following-sibling::label >> nth=3
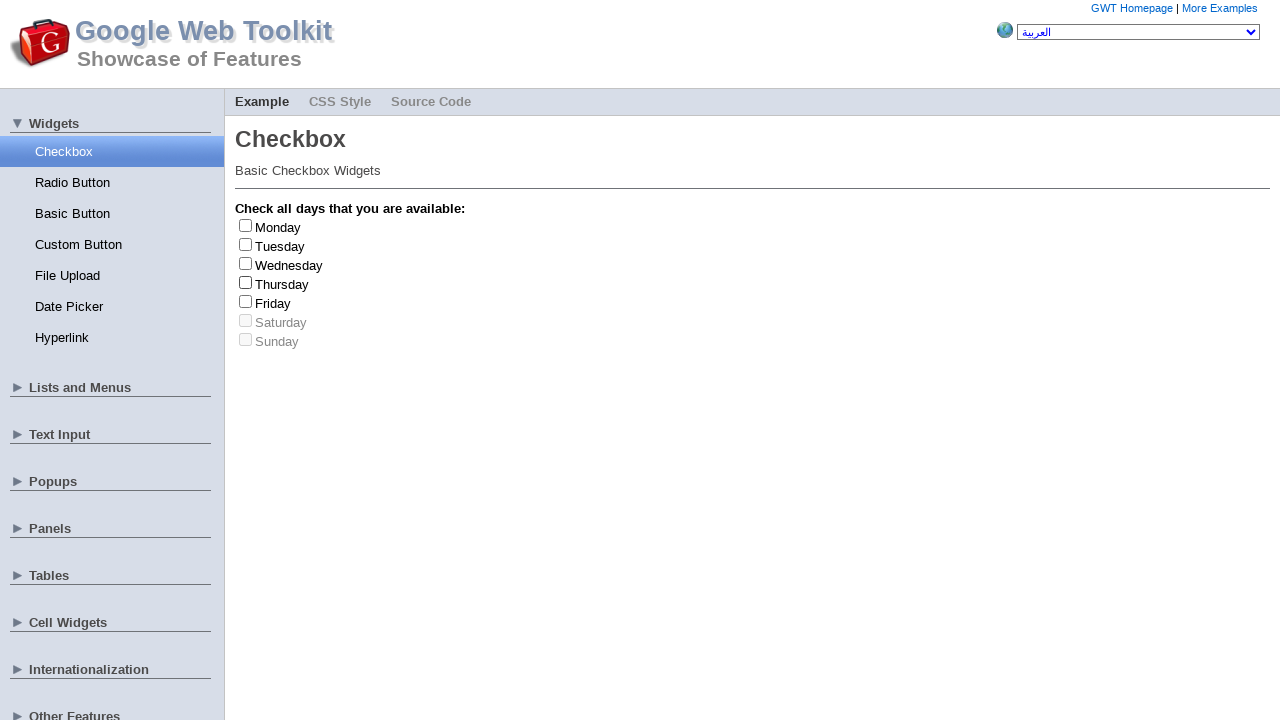

Clicked checkbox at index 3 to select at (282, 284) on xpath=//input[@type='checkbox']//following-sibling::label >> nth=3
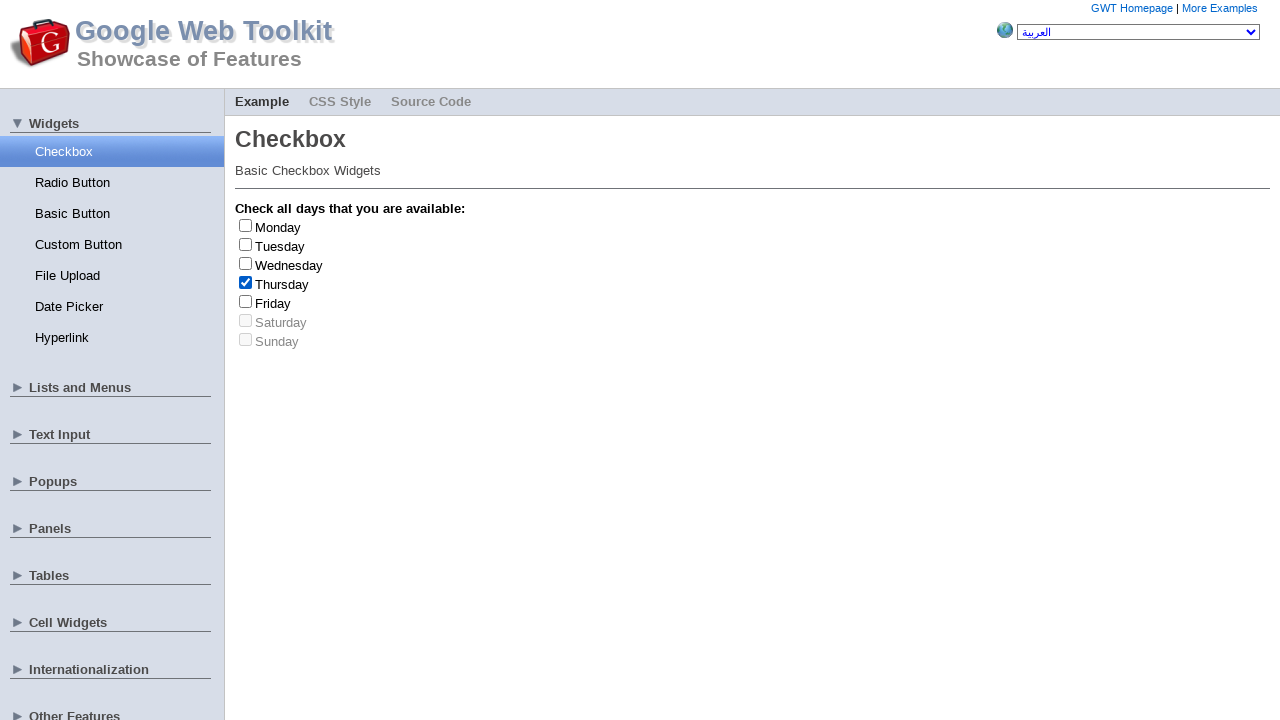

Retrieved day text: Thursday
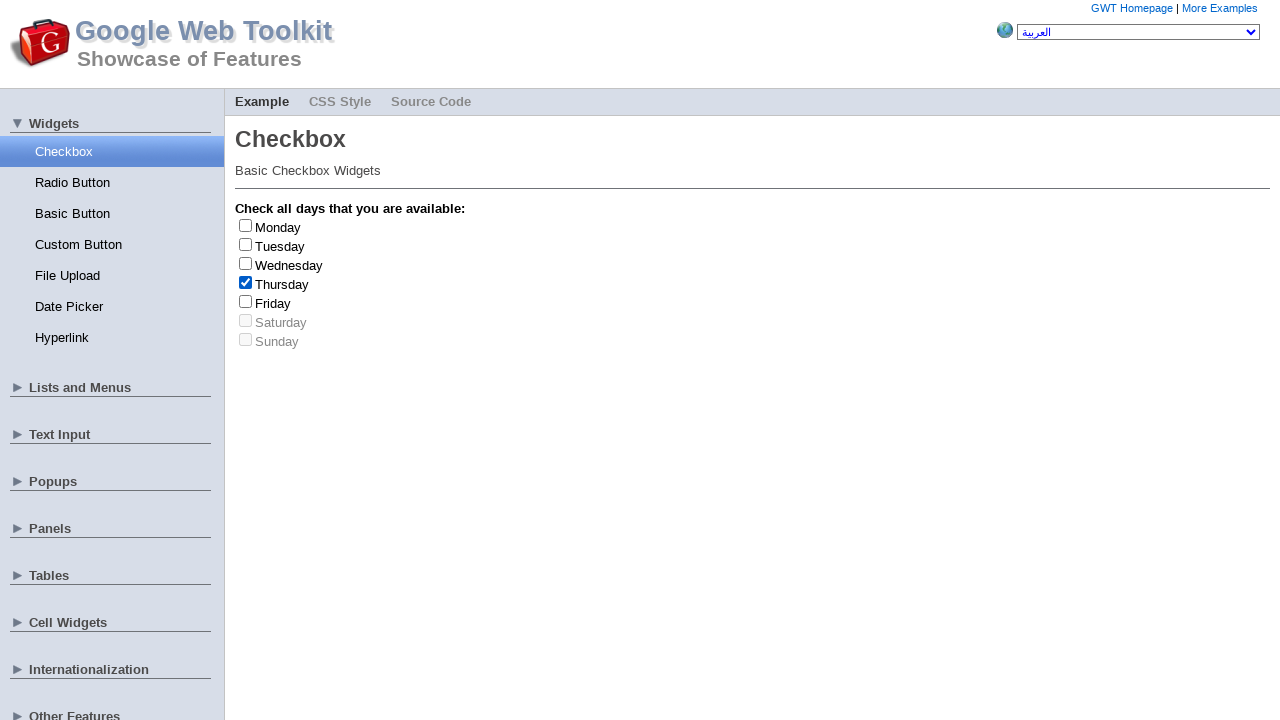

Clicked checkbox to deselect Thursday at (282, 284) on xpath=//input[@type='checkbox']//following-sibling::label >> nth=3
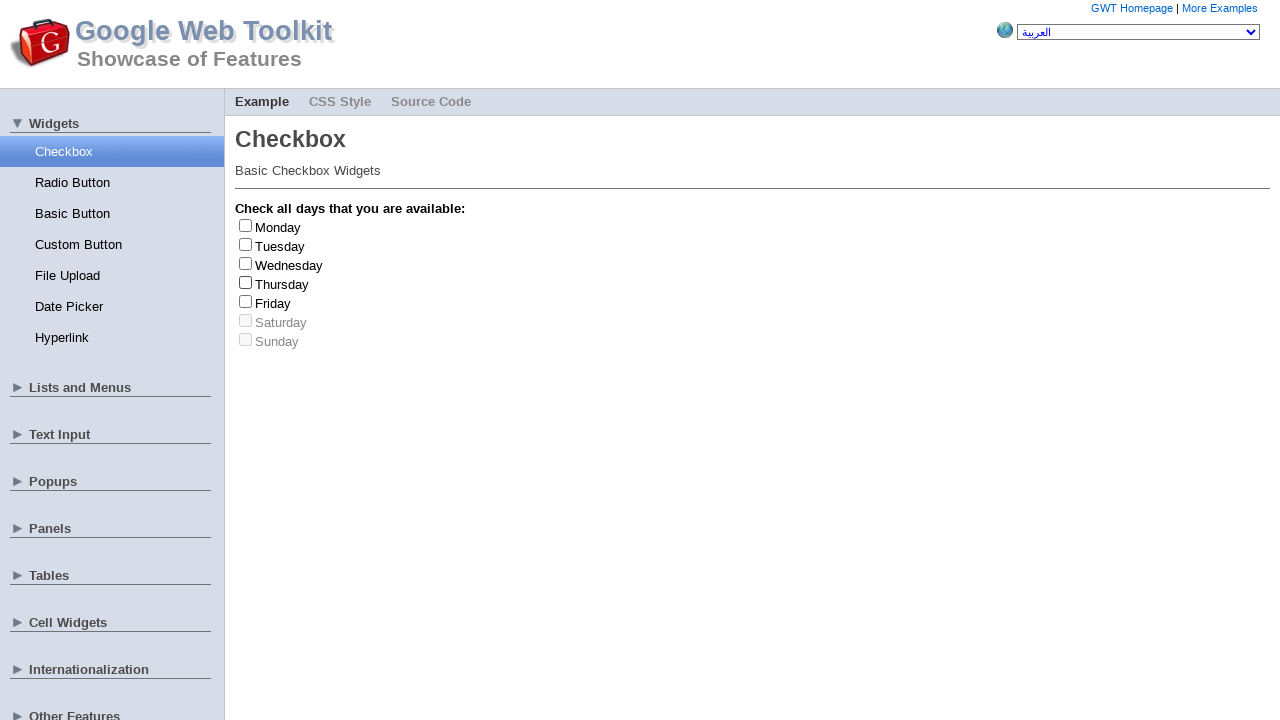

Clicked checkbox at index 0 to select at (278, 227) on xpath=//input[@type='checkbox']//following-sibling::label >> nth=0
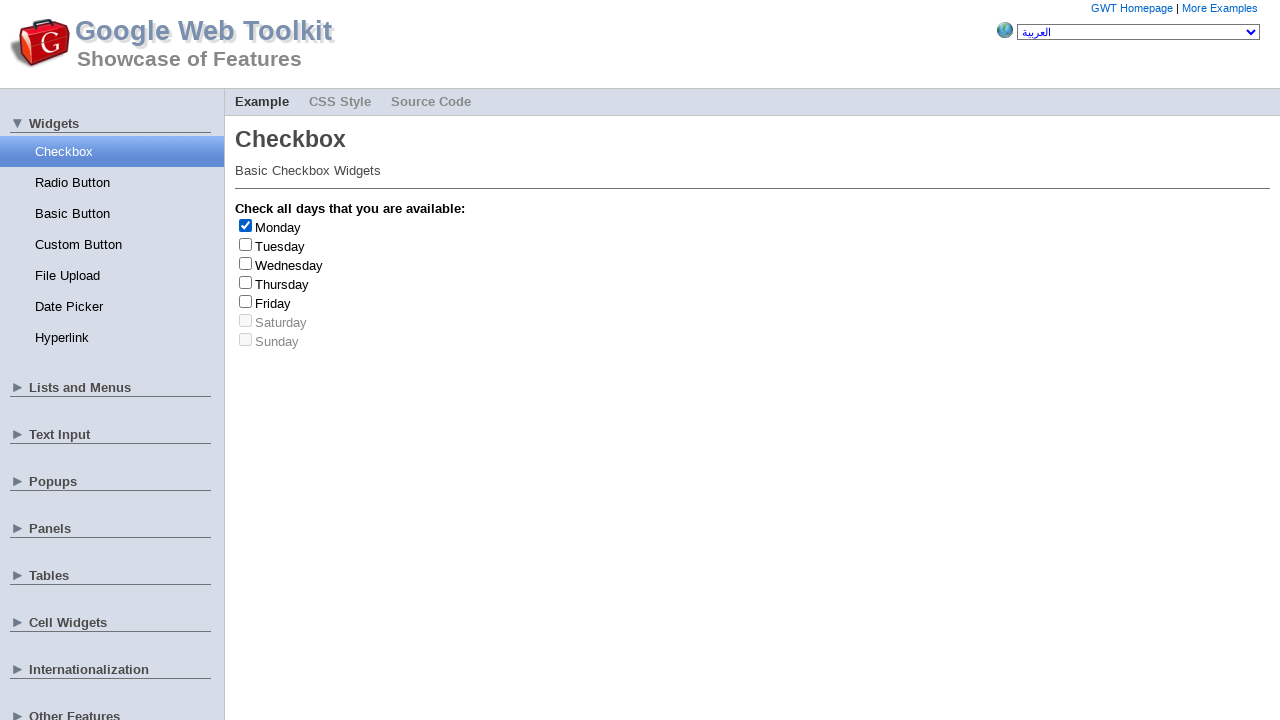

Retrieved day text: Monday
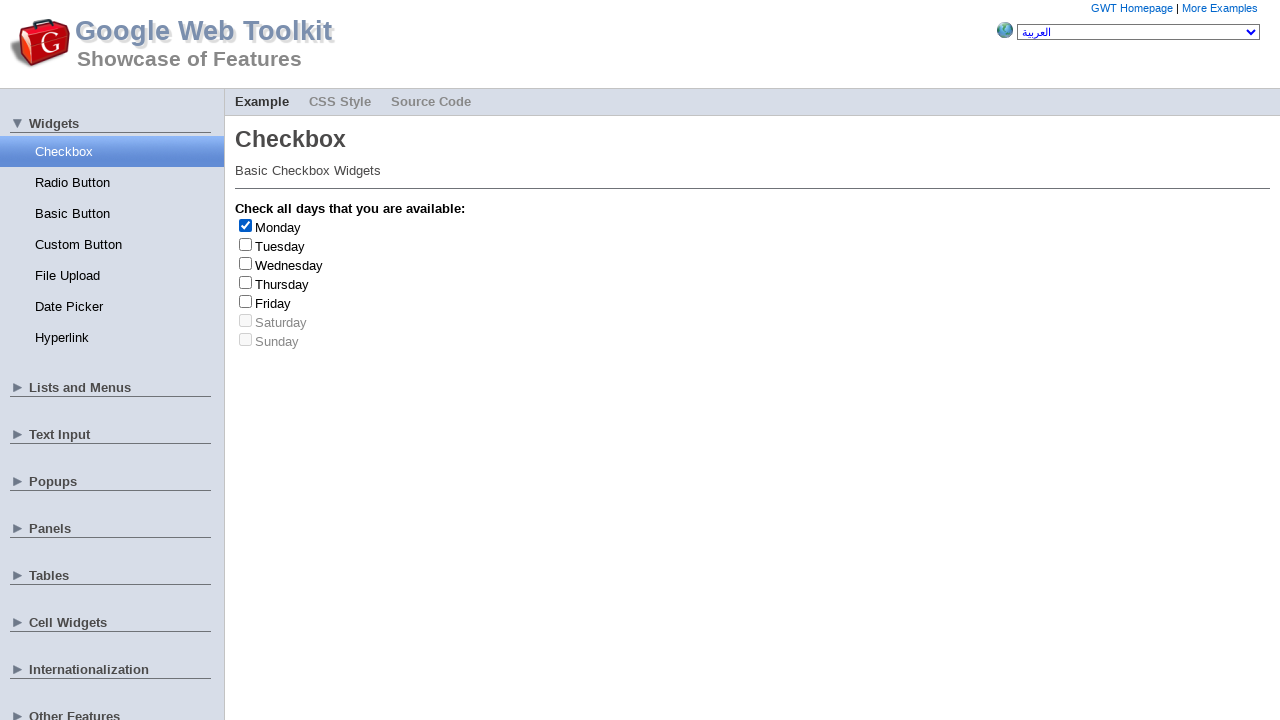

Clicked checkbox to deselect Monday at (278, 227) on xpath=//input[@type='checkbox']//following-sibling::label >> nth=0
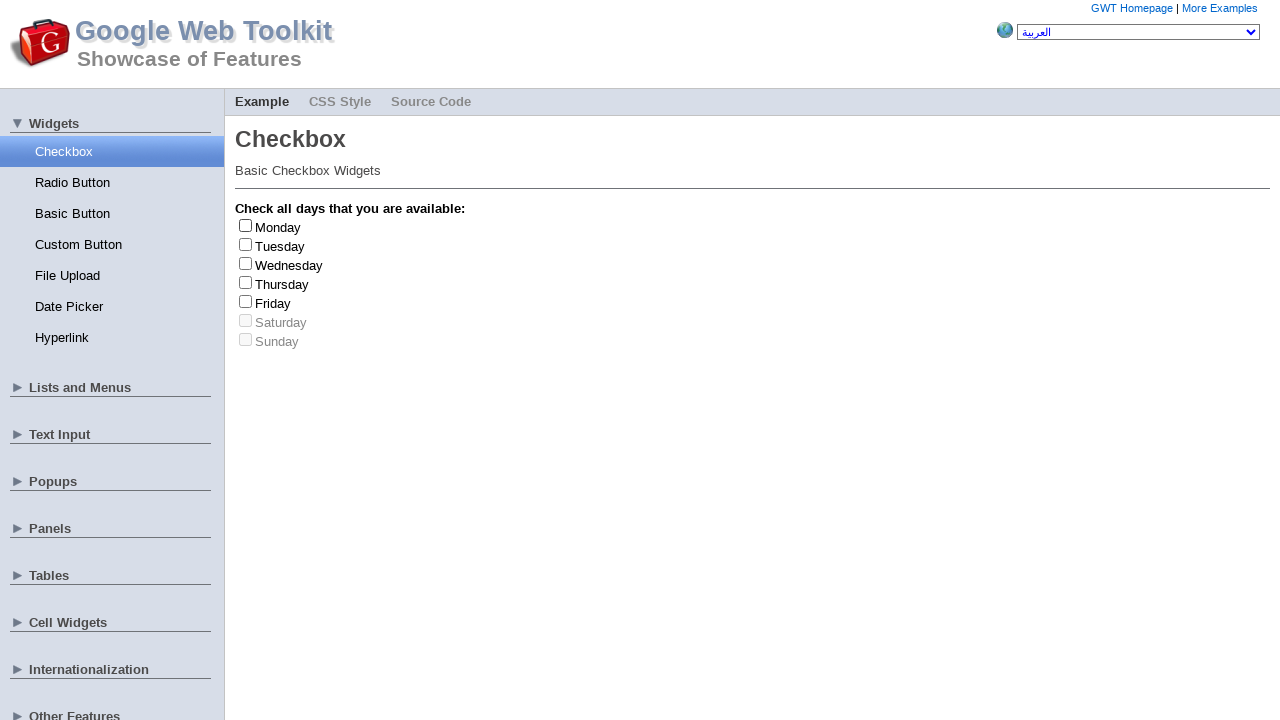

Clicked checkbox at index 2 to select at (289, 265) on xpath=//input[@type='checkbox']//following-sibling::label >> nth=2
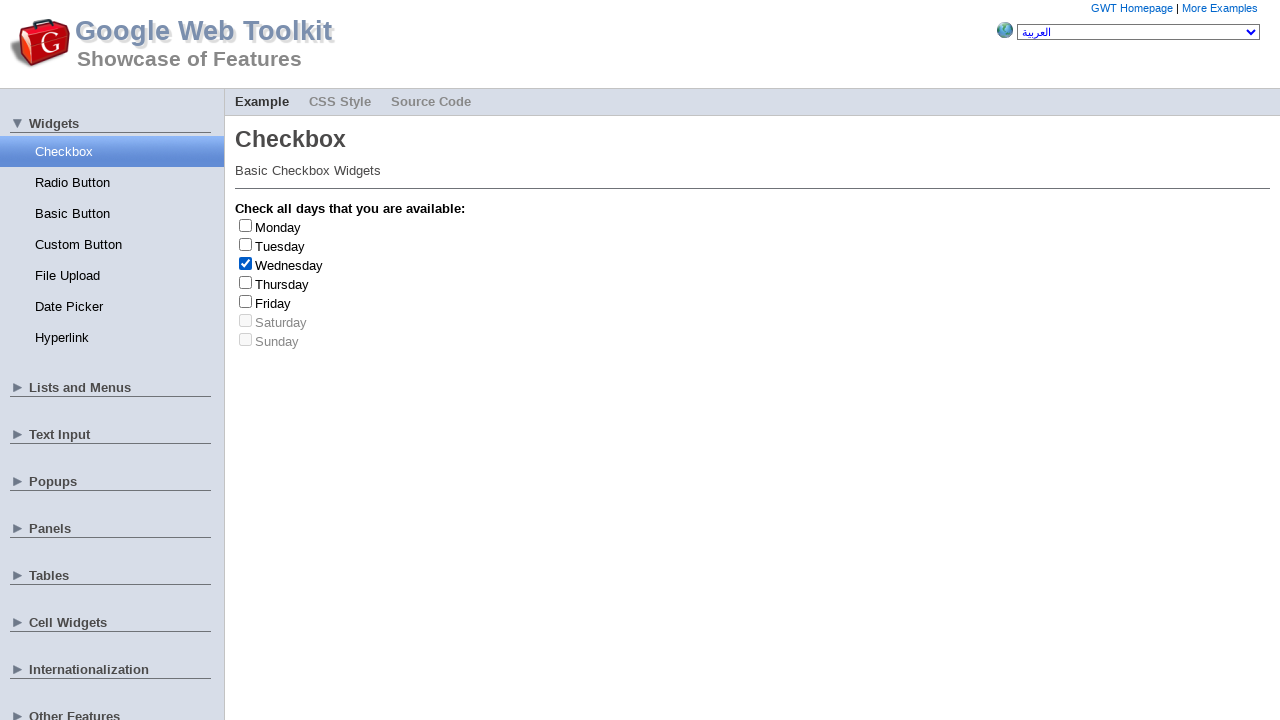

Retrieved day text: Wednesday
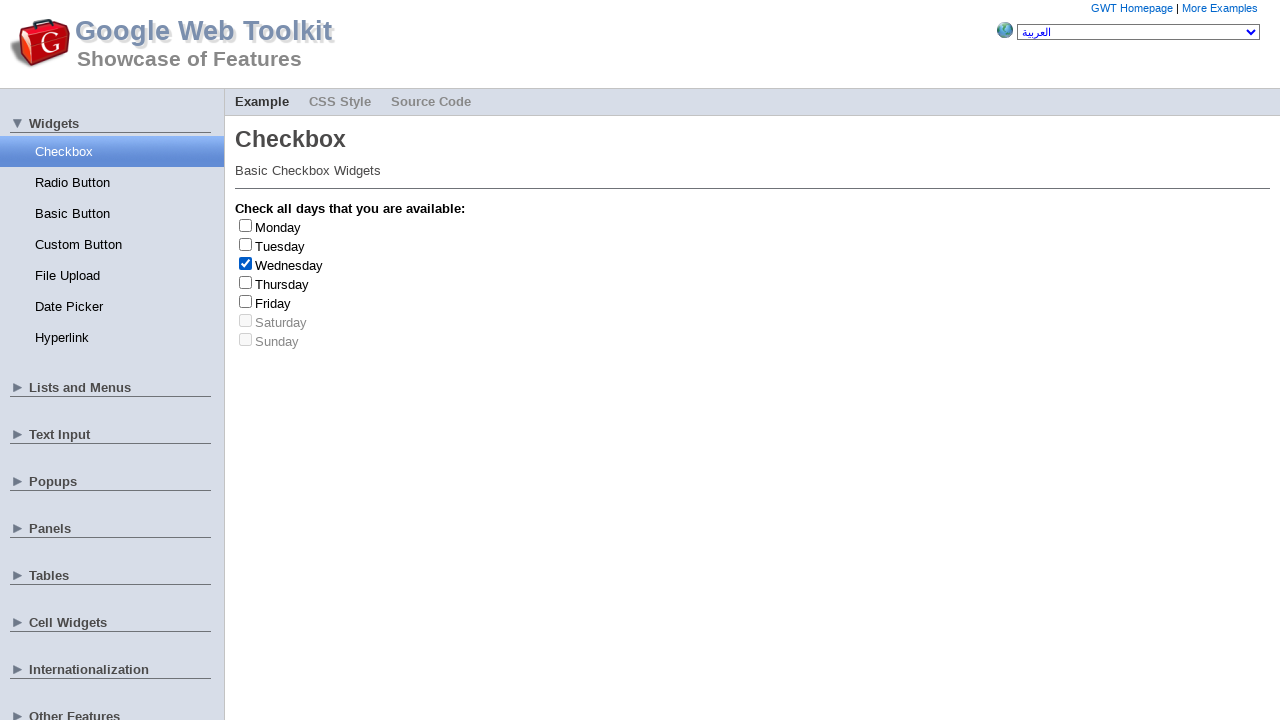

Clicked checkbox to deselect Wednesday at (289, 265) on xpath=//input[@type='checkbox']//following-sibling::label >> nth=2
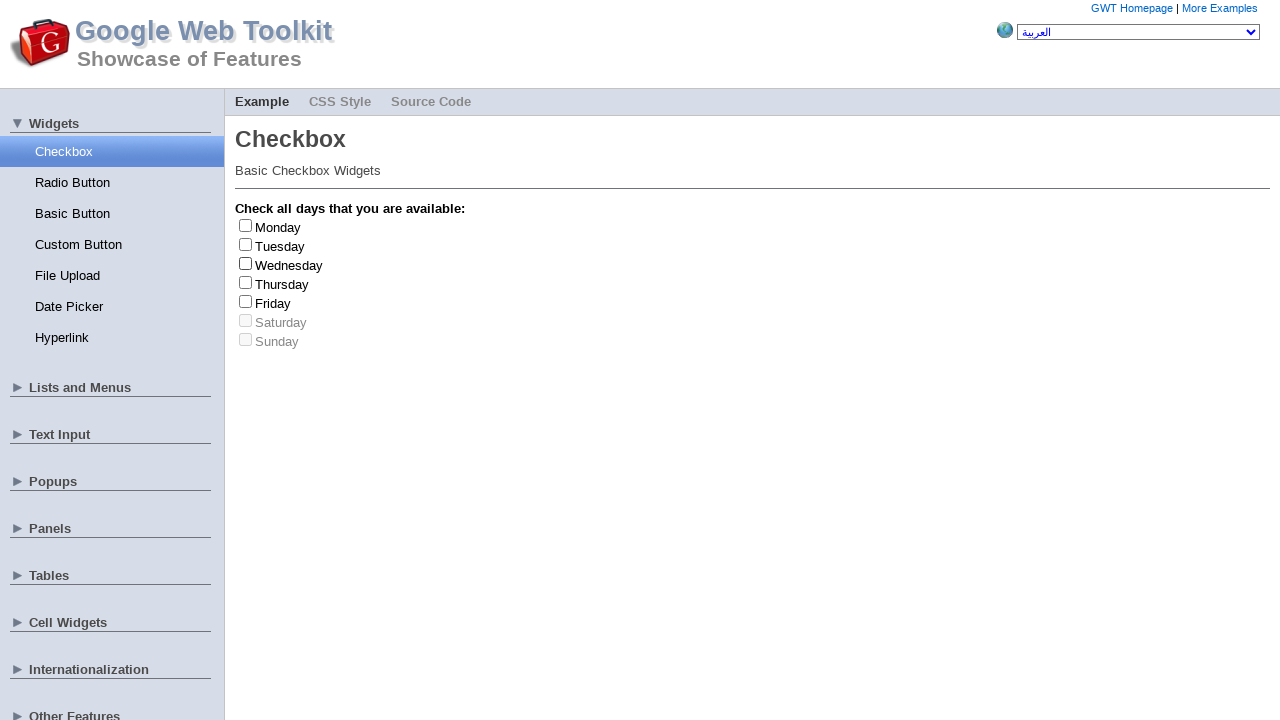

Clicked checkbox at index 0 to select at (278, 227) on xpath=//input[@type='checkbox']//following-sibling::label >> nth=0
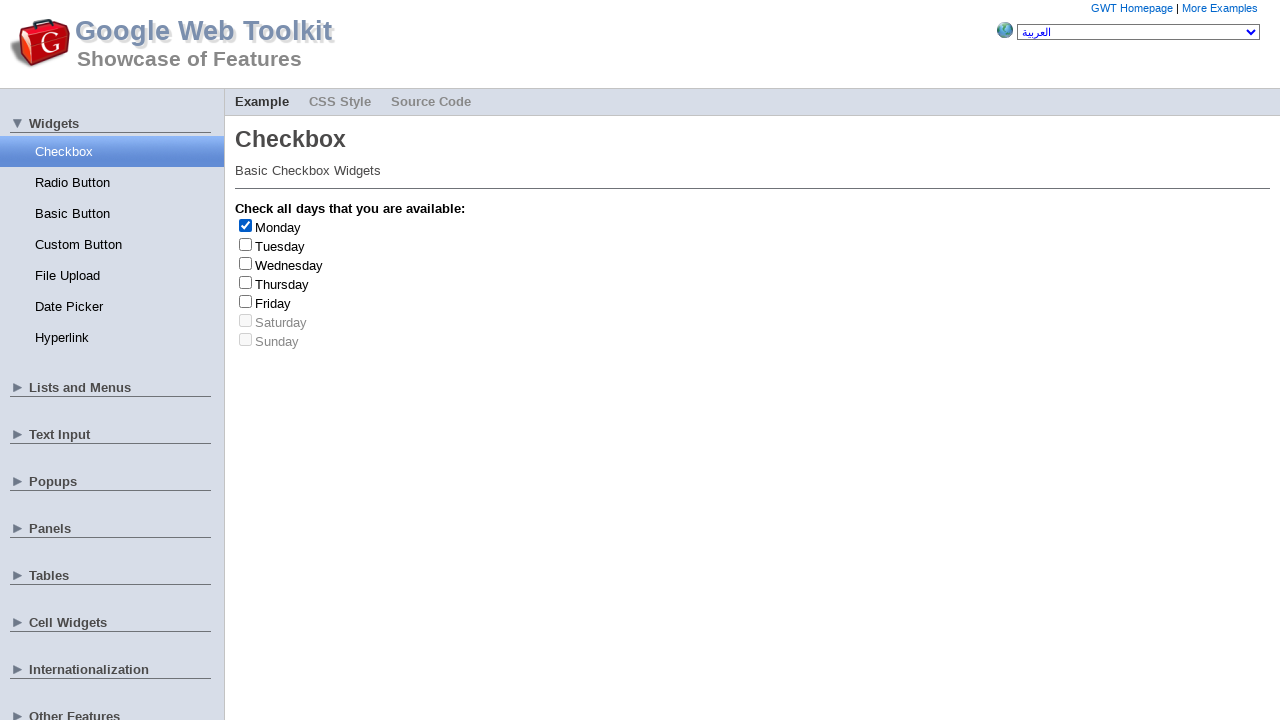

Retrieved day text: Monday
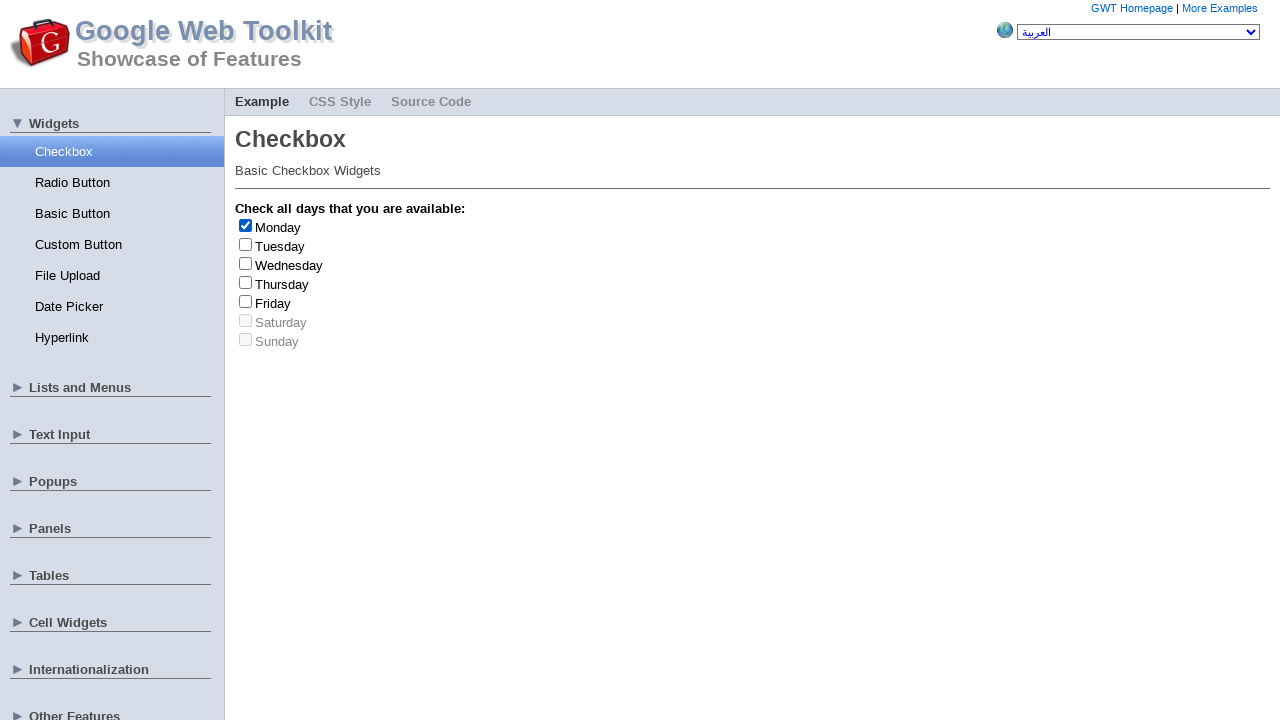

Clicked checkbox to deselect Monday at (278, 227) on xpath=//input[@type='checkbox']//following-sibling::label >> nth=0
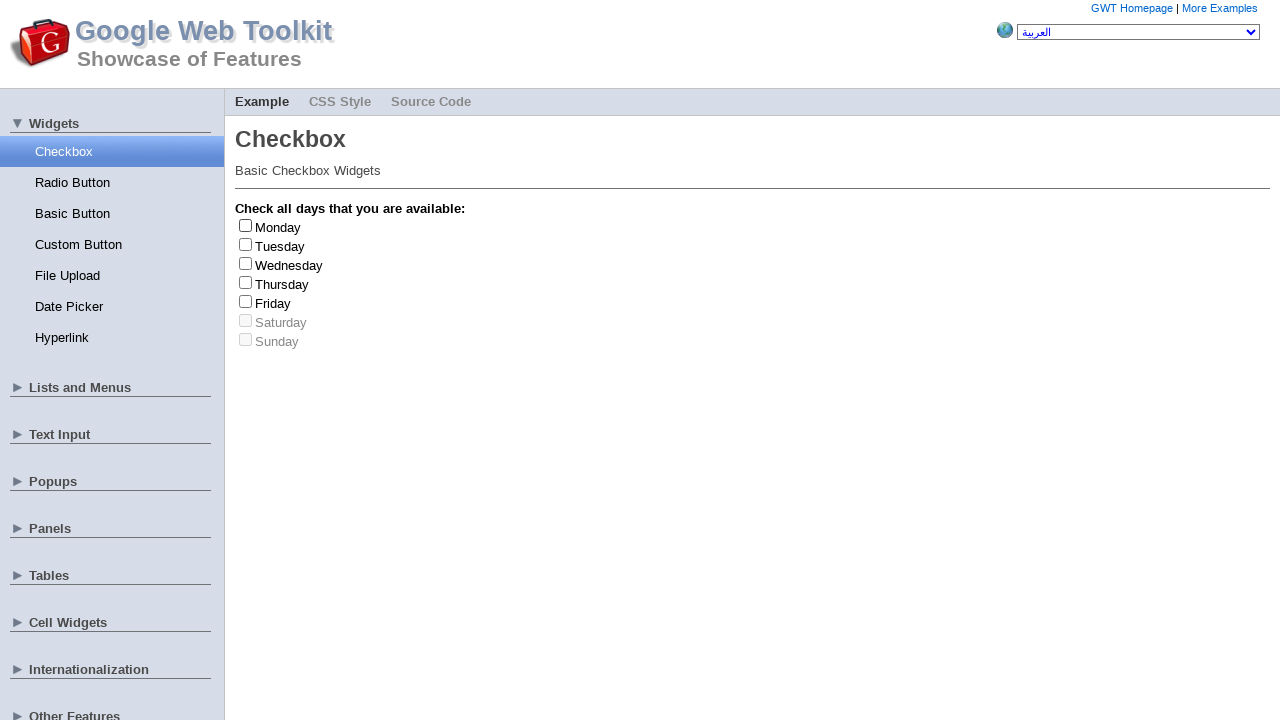

Clicked checkbox at index 4 to select at (273, 303) on xpath=//input[@type='checkbox']//following-sibling::label >> nth=4
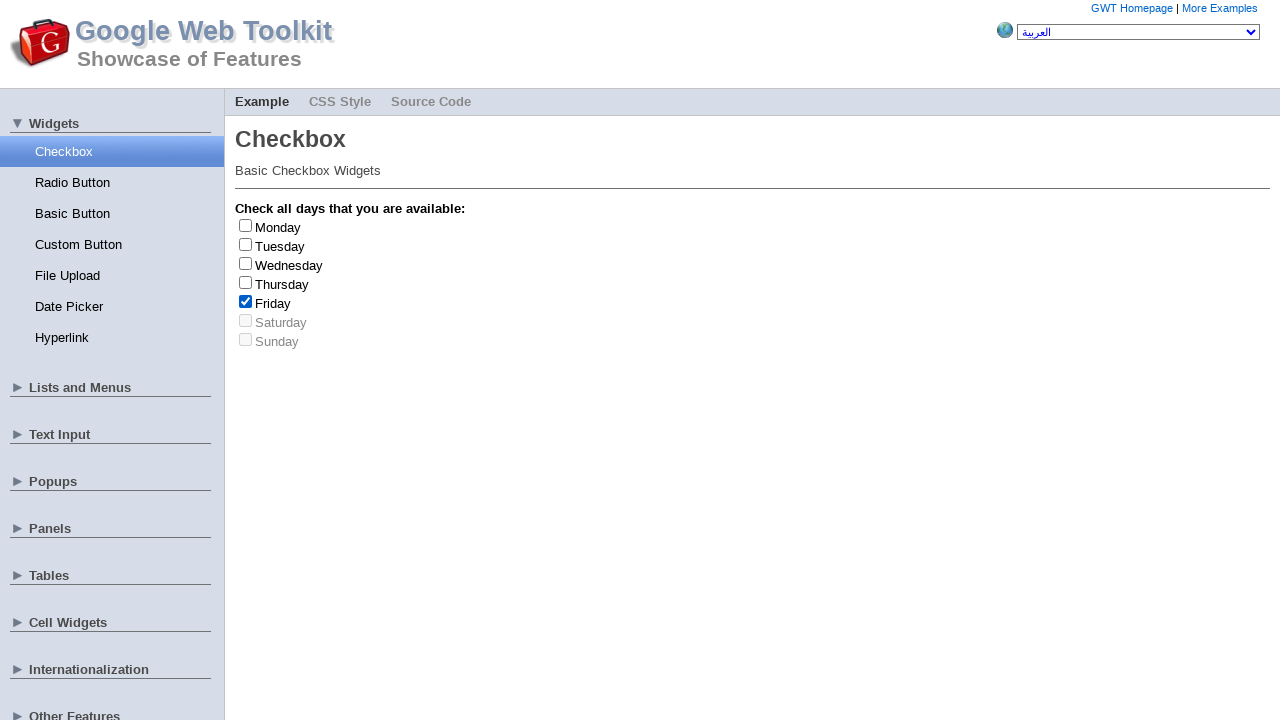

Retrieved day text: Friday
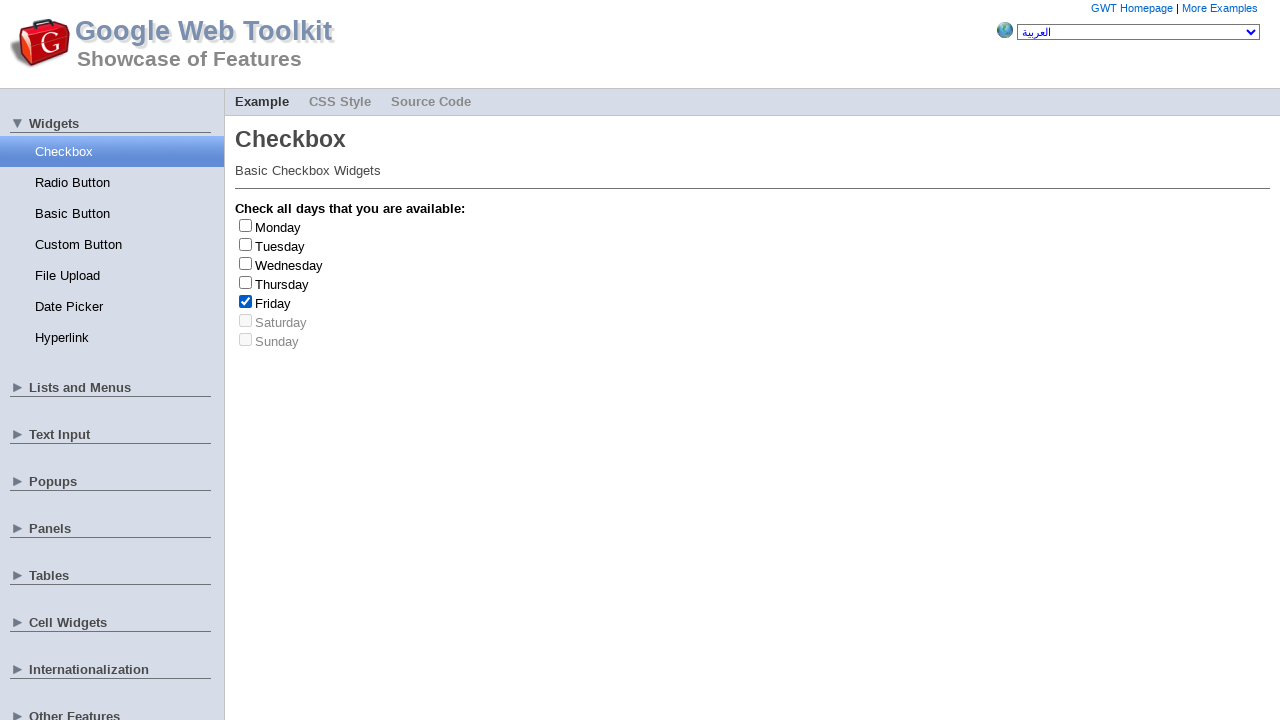

Clicked checkbox to deselect Friday at (273, 303) on xpath=//input[@type='checkbox']//following-sibling::label >> nth=4
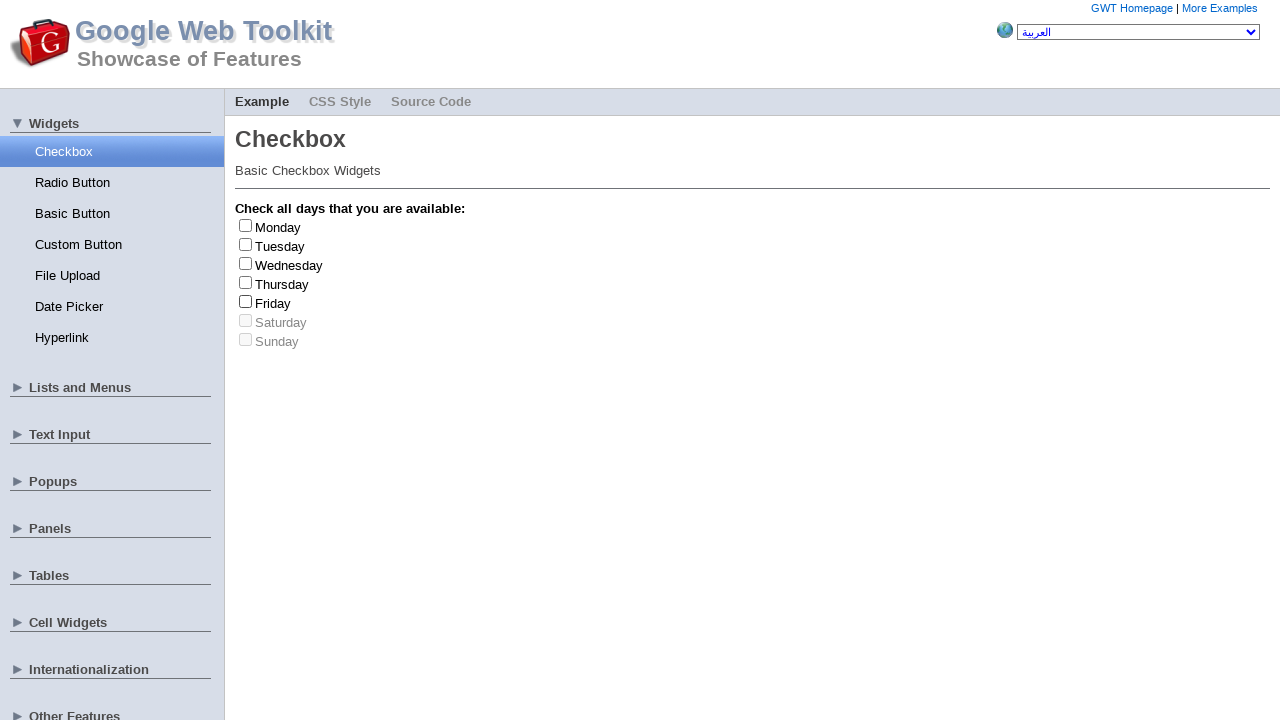

Friday selected (count: 1/3)
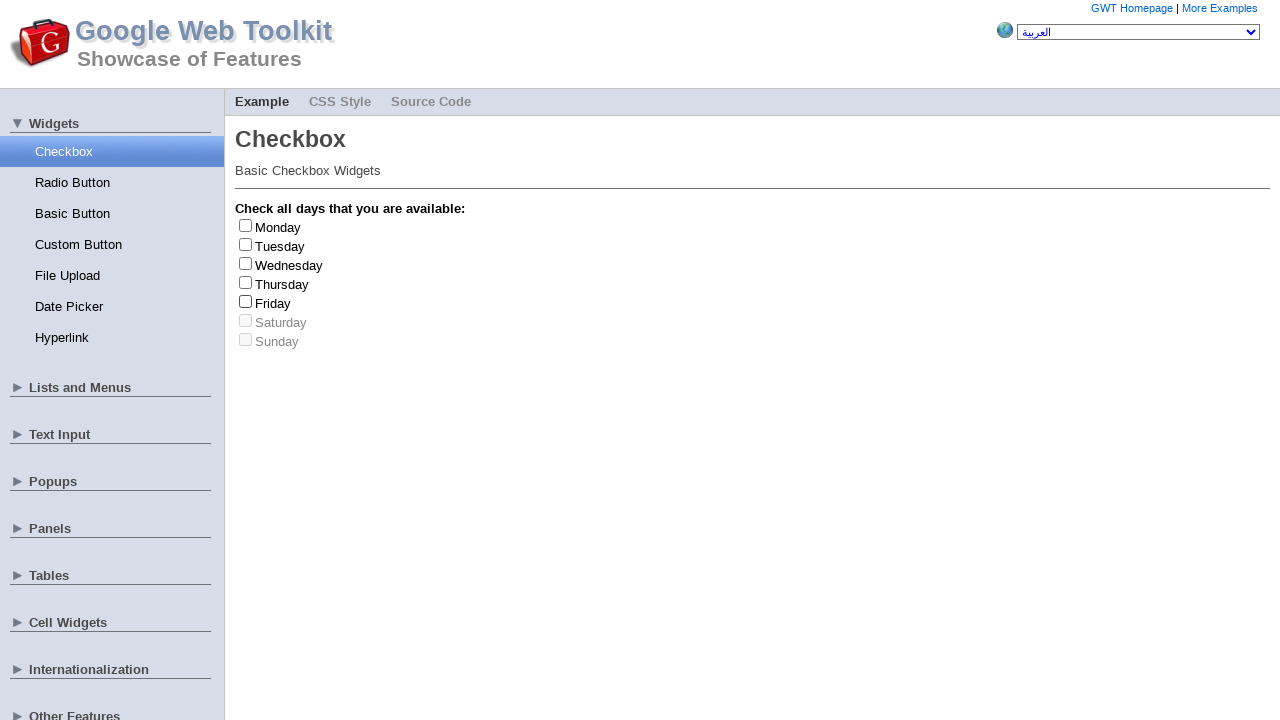

Clicked checkbox at index 2 to select at (289, 265) on xpath=//input[@type='checkbox']//following-sibling::label >> nth=2
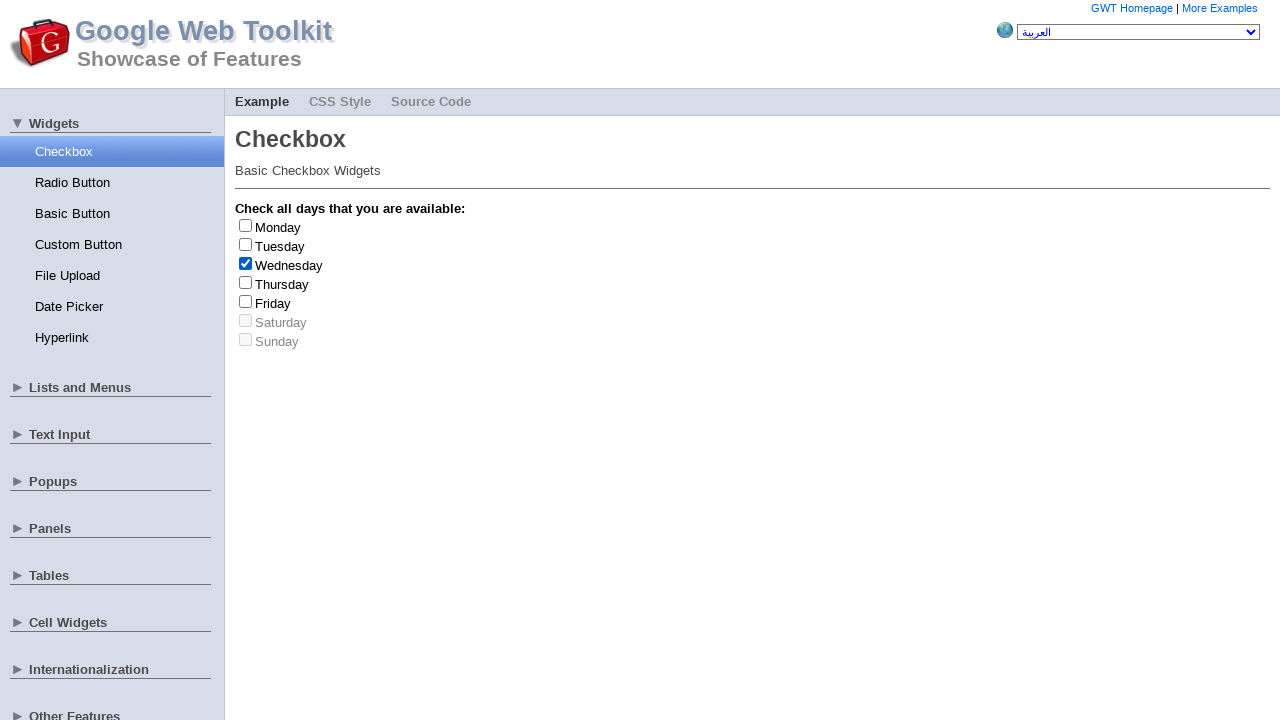

Retrieved day text: Wednesday
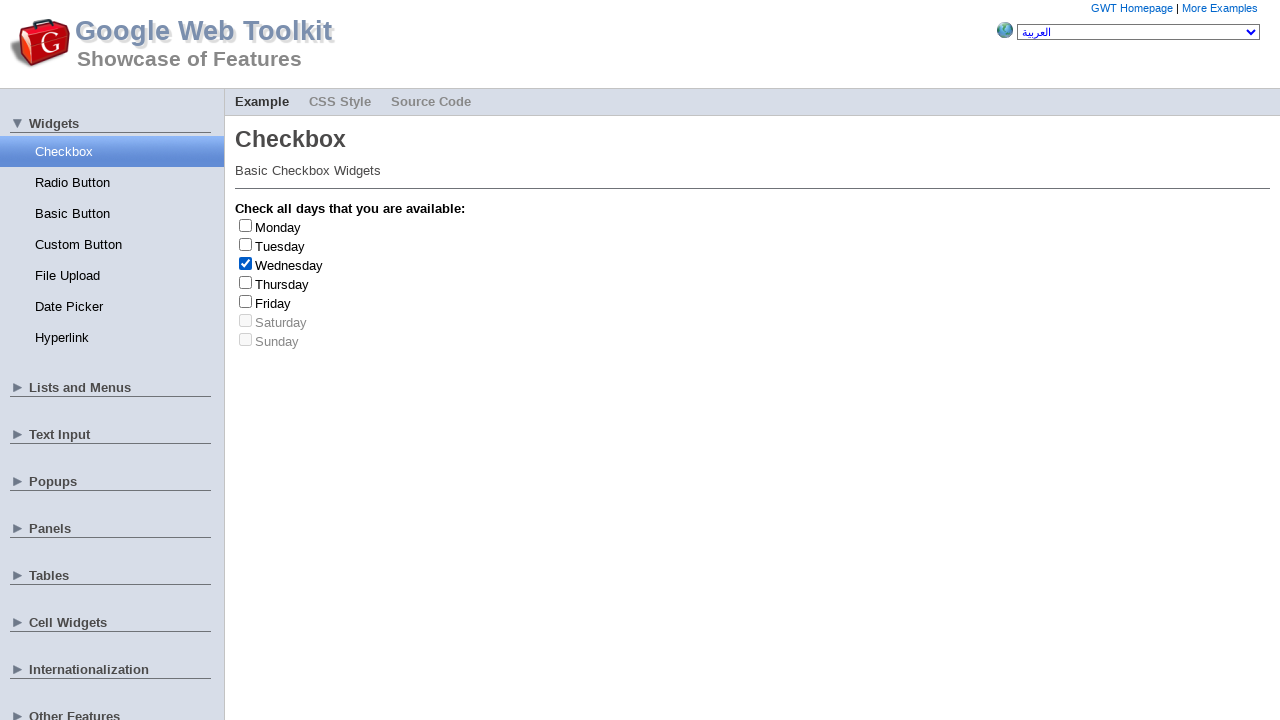

Clicked checkbox to deselect Wednesday at (289, 265) on xpath=//input[@type='checkbox']//following-sibling::label >> nth=2
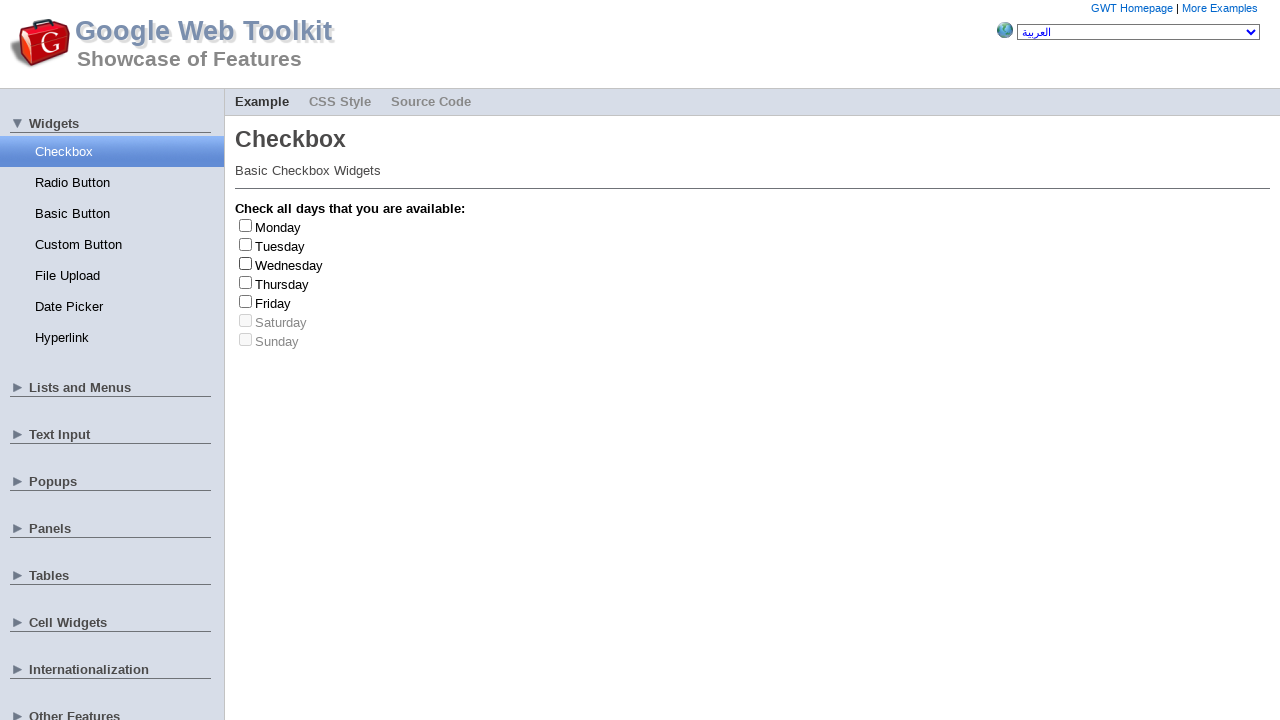

Clicked checkbox at index 4 to select at (273, 303) on xpath=//input[@type='checkbox']//following-sibling::label >> nth=4
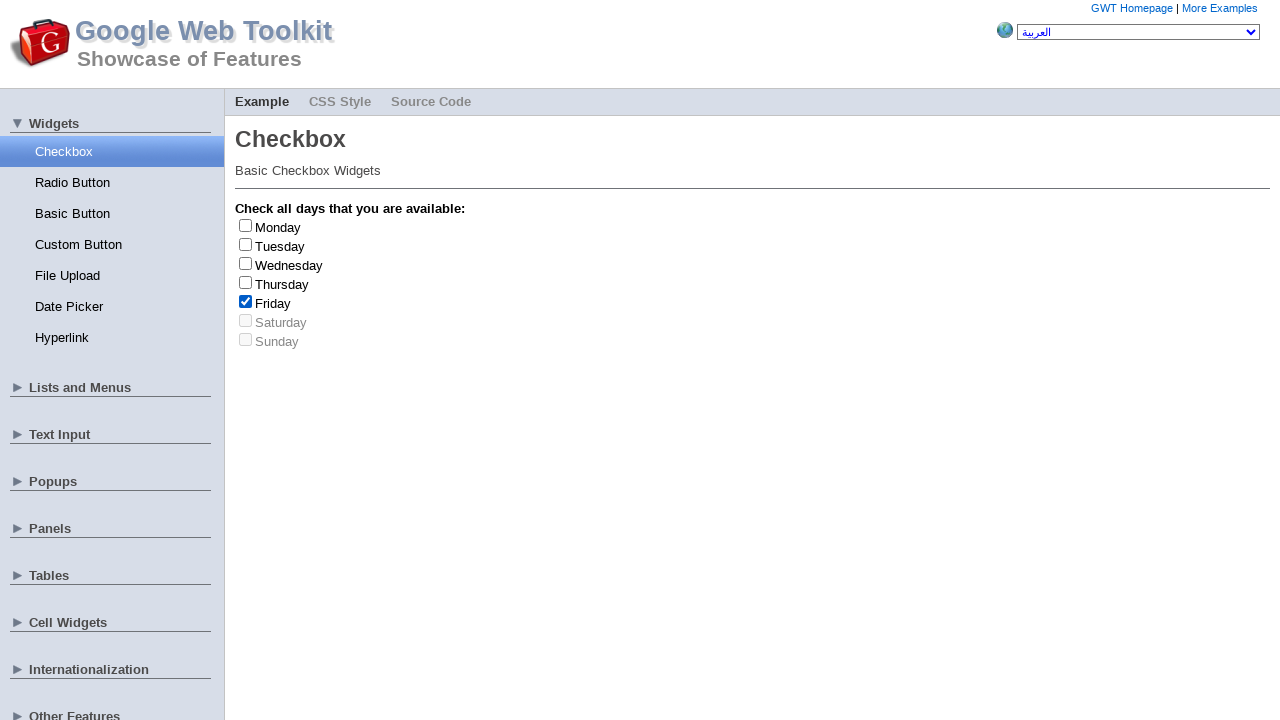

Retrieved day text: Friday
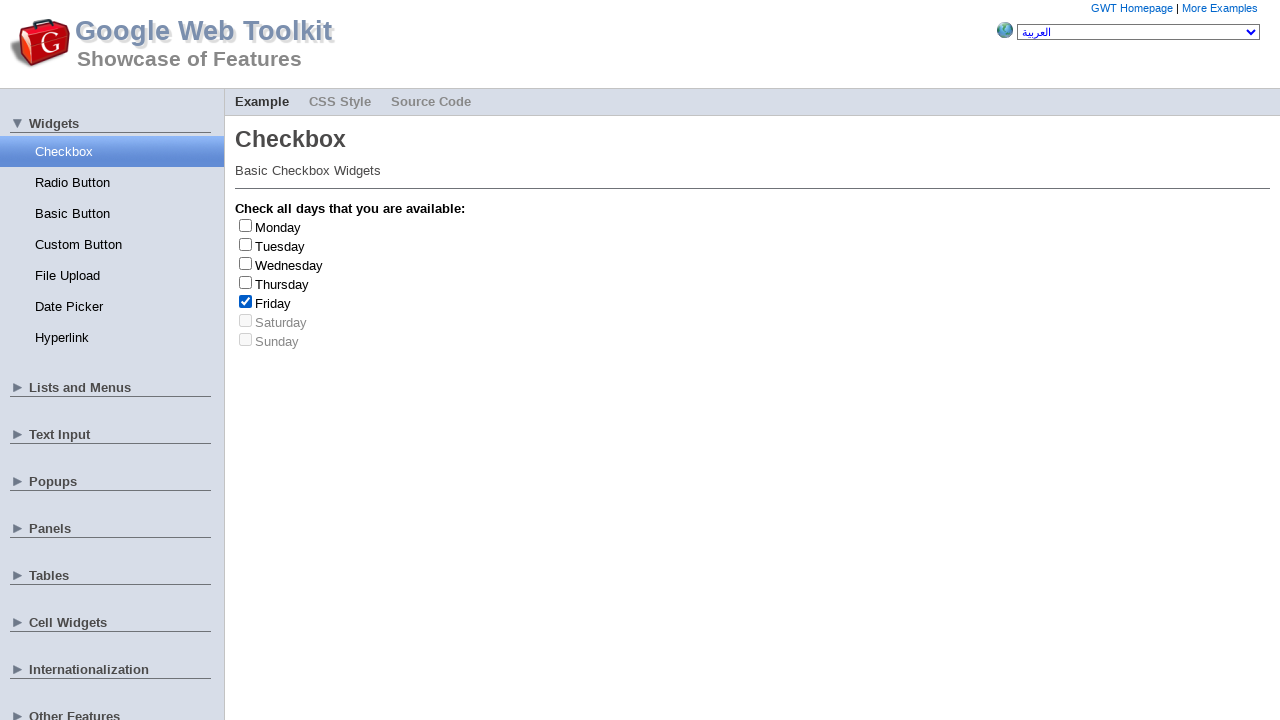

Clicked checkbox to deselect Friday at (273, 303) on xpath=//input[@type='checkbox']//following-sibling::label >> nth=4
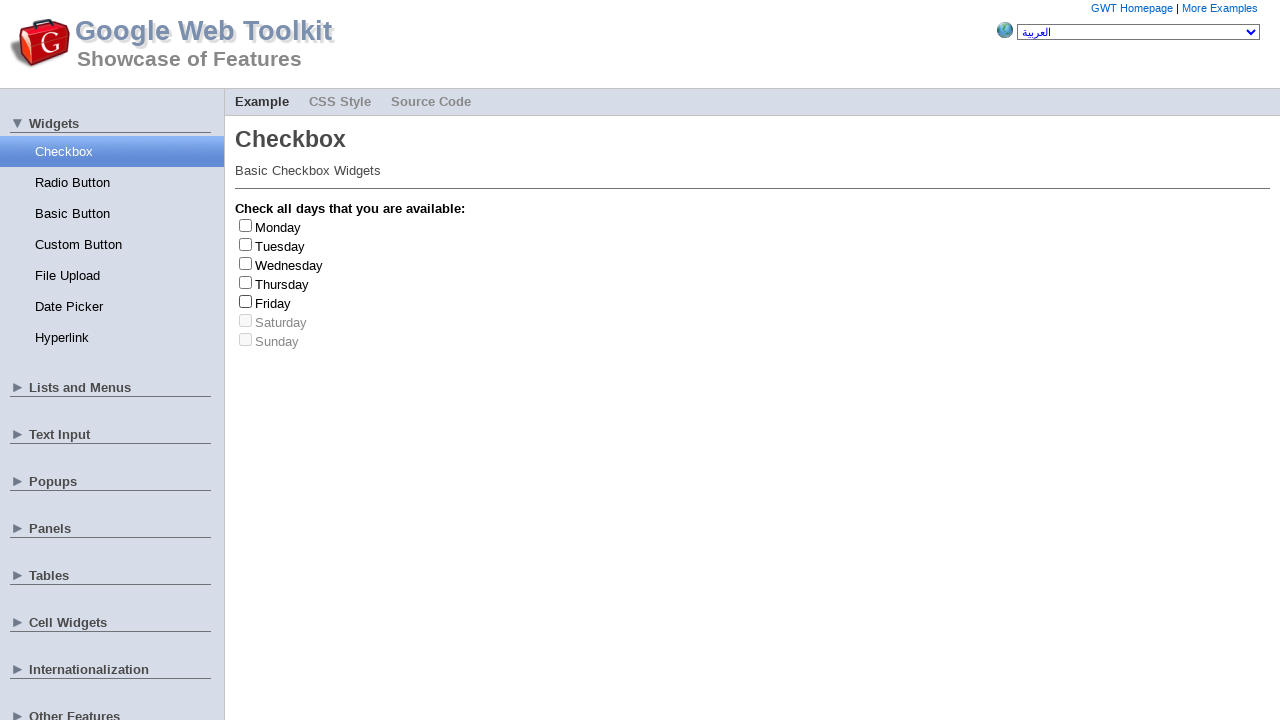

Friday selected (count: 2/3)
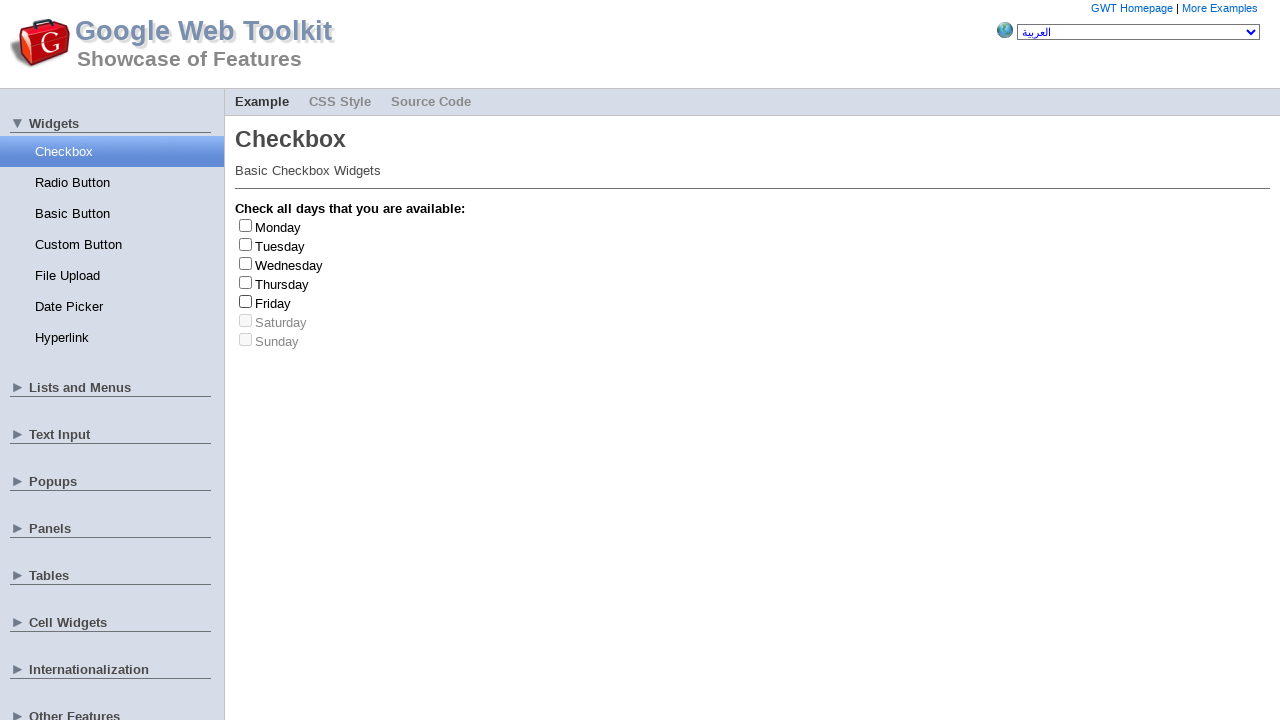

Clicked checkbox at index 3 to select at (282, 284) on xpath=//input[@type='checkbox']//following-sibling::label >> nth=3
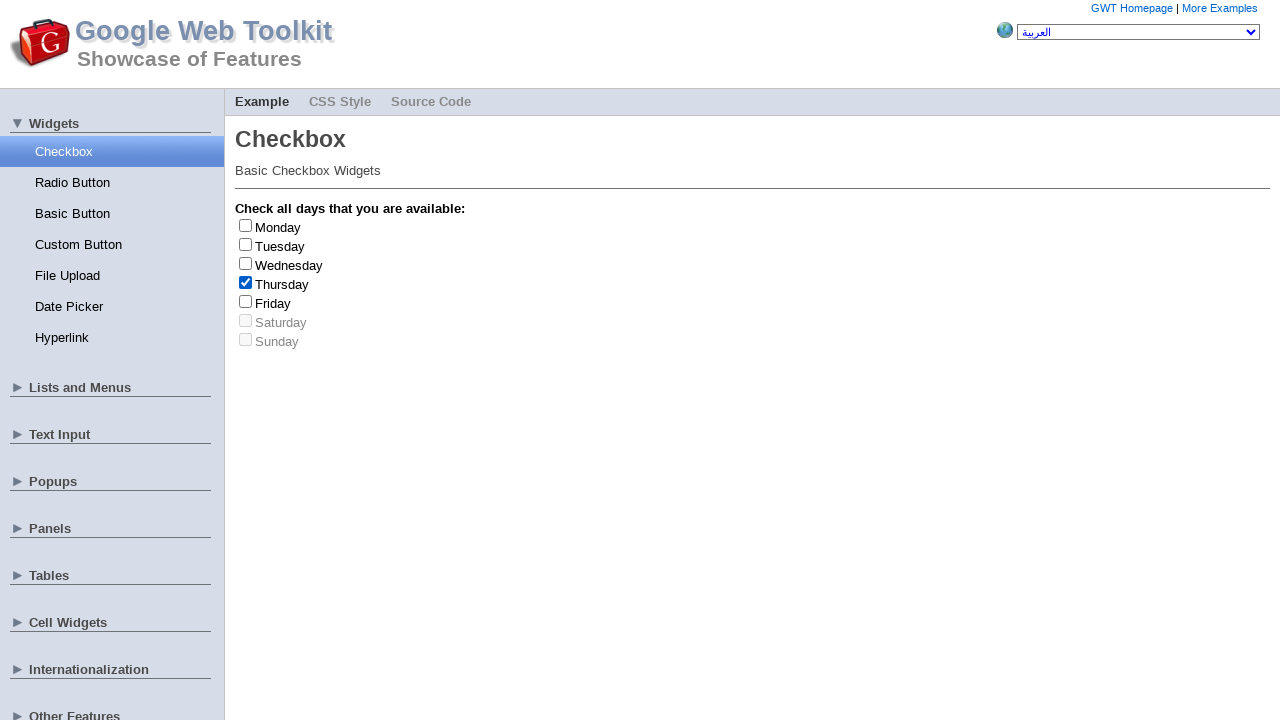

Retrieved day text: Thursday
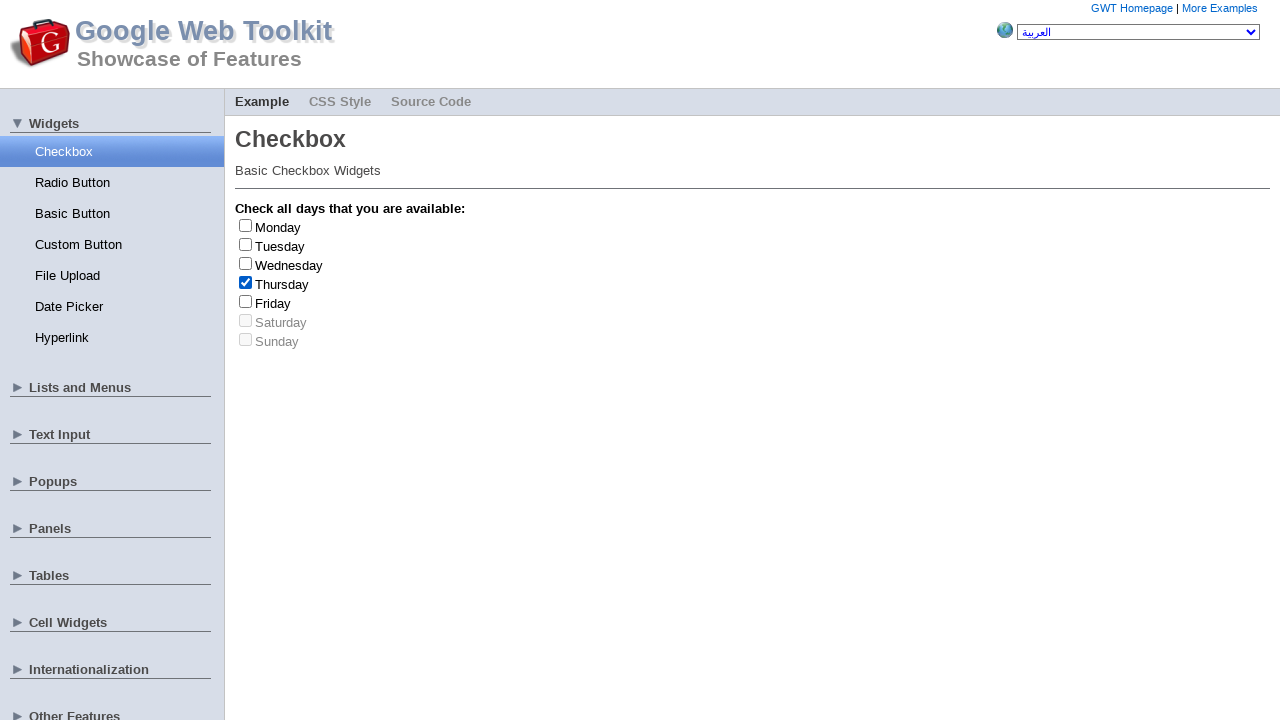

Clicked checkbox to deselect Thursday at (282, 284) on xpath=//input[@type='checkbox']//following-sibling::label >> nth=3
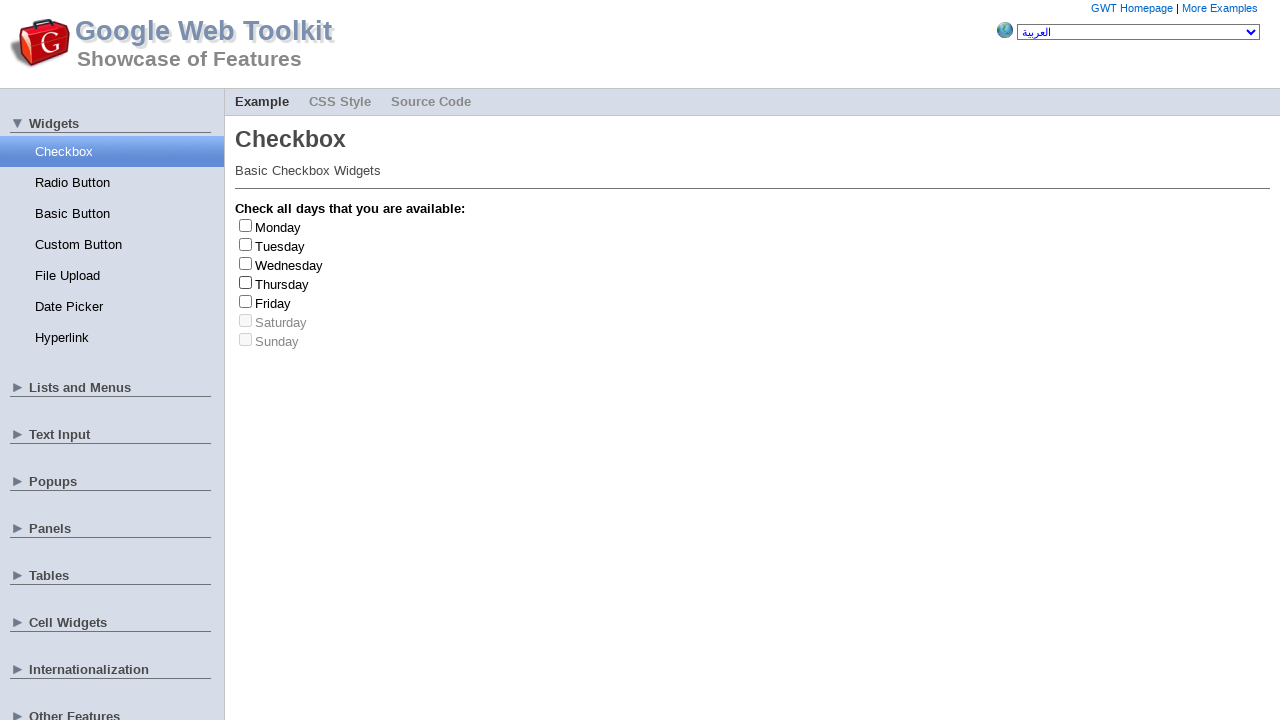

Clicked checkbox at index 2 to select at (289, 265) on xpath=//input[@type='checkbox']//following-sibling::label >> nth=2
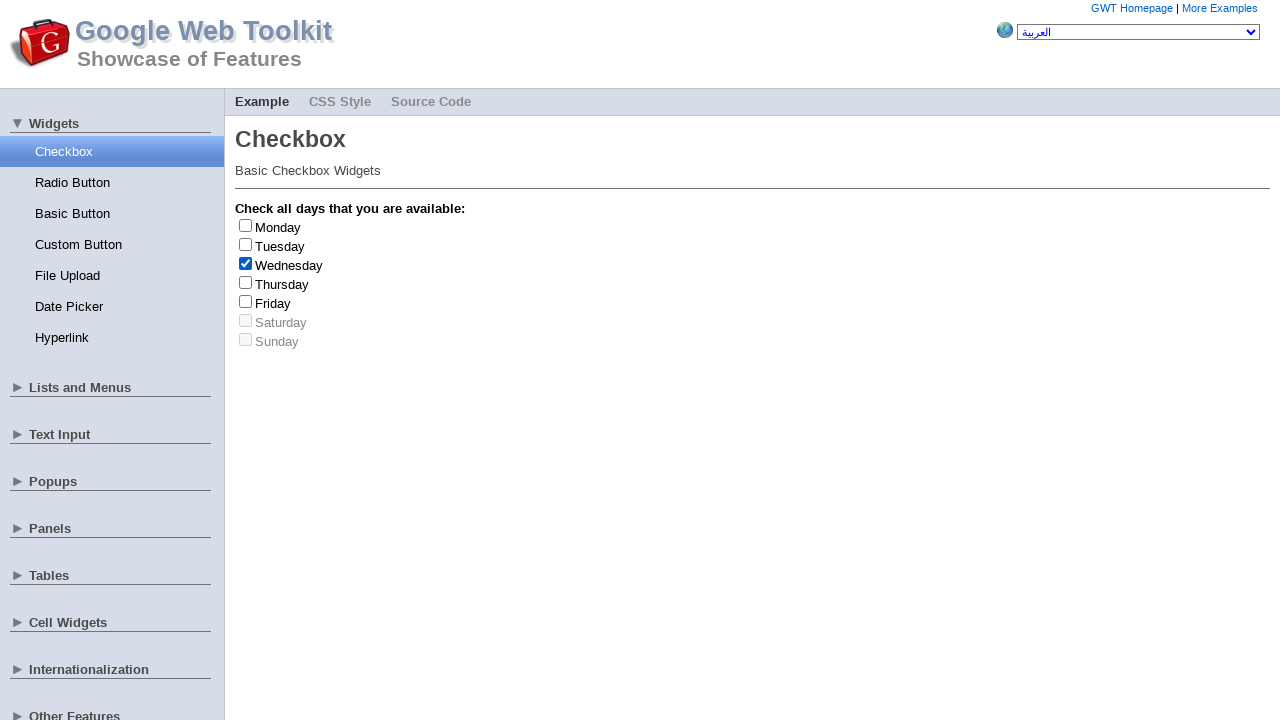

Retrieved day text: Wednesday
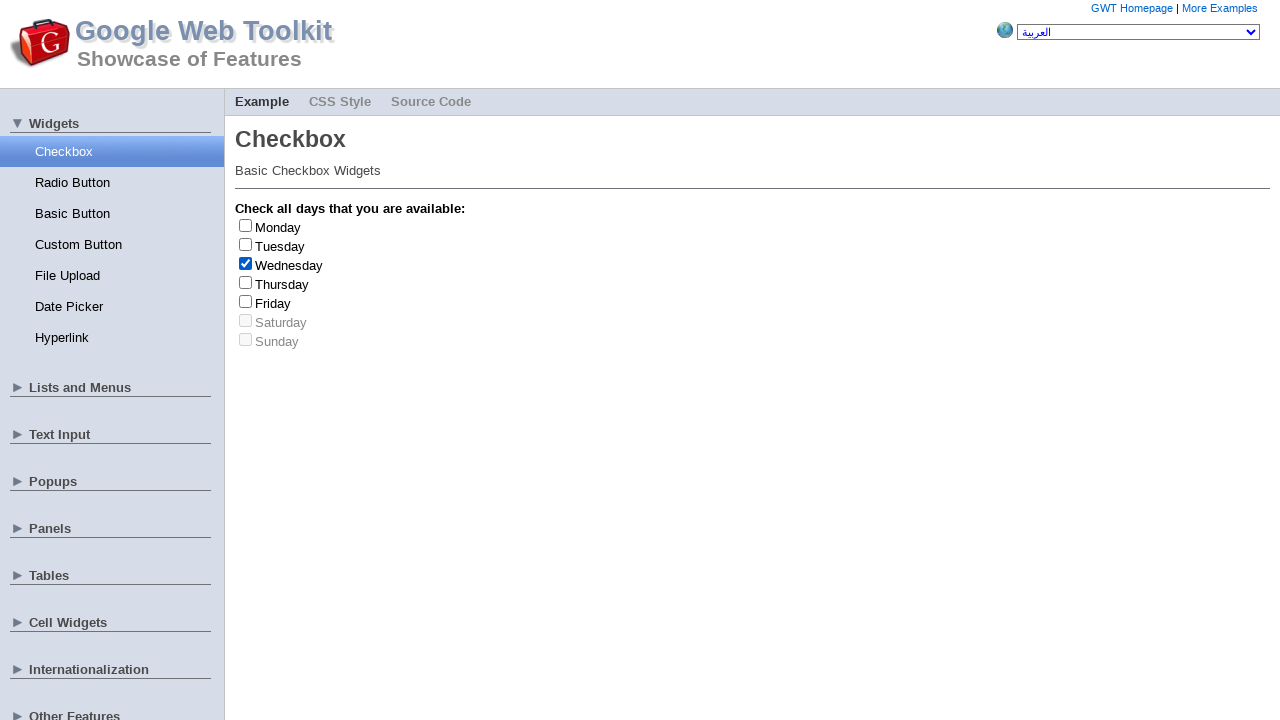

Clicked checkbox to deselect Wednesday at (289, 265) on xpath=//input[@type='checkbox']//following-sibling::label >> nth=2
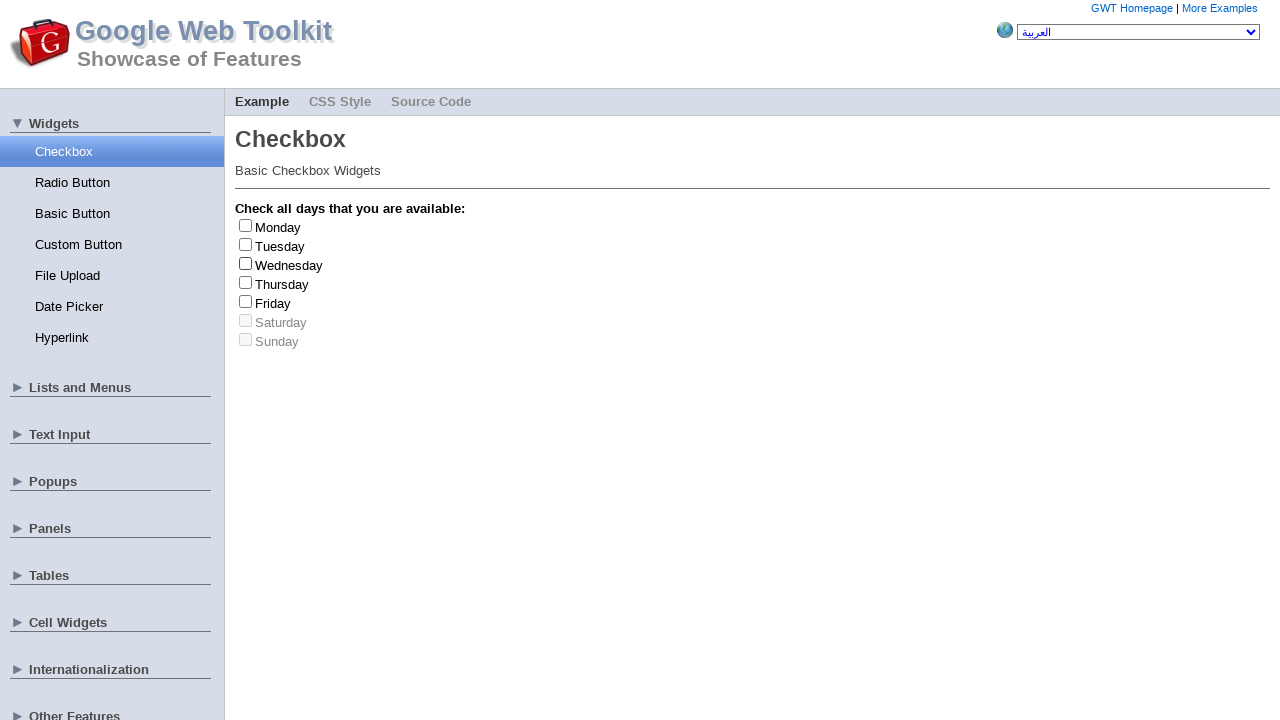

Clicked checkbox at index 4 to select at (273, 303) on xpath=//input[@type='checkbox']//following-sibling::label >> nth=4
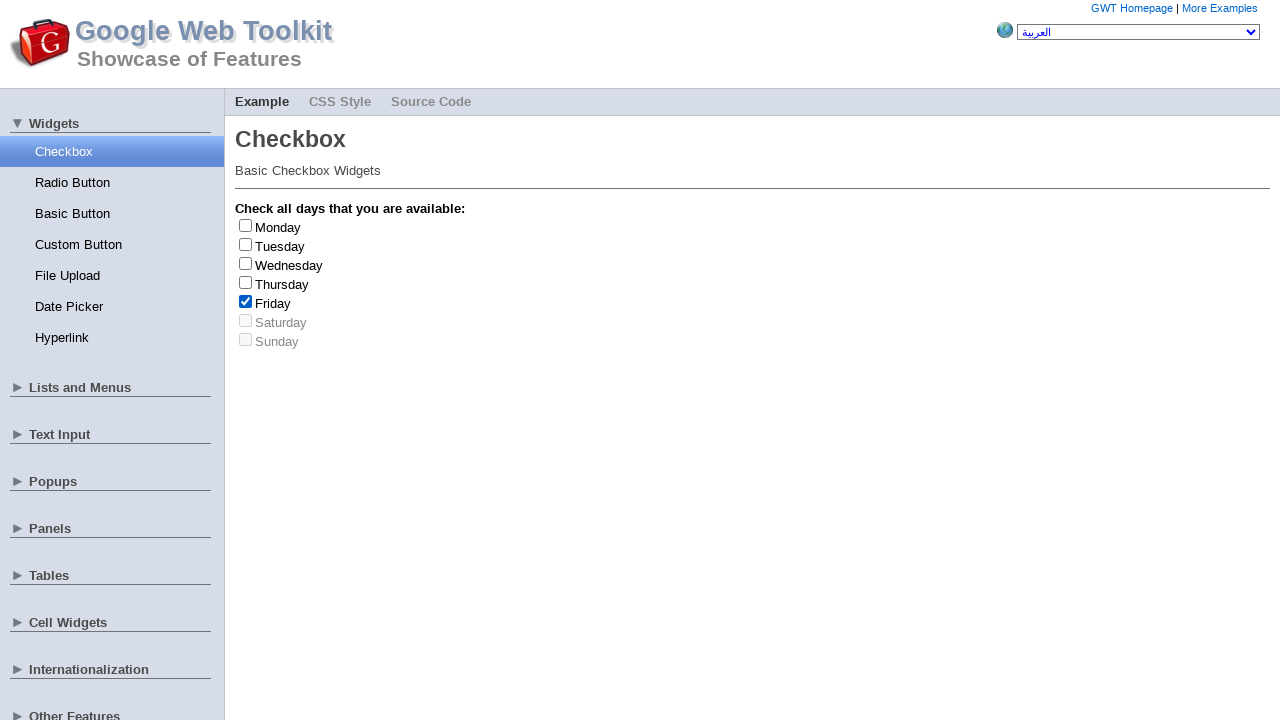

Retrieved day text: Friday
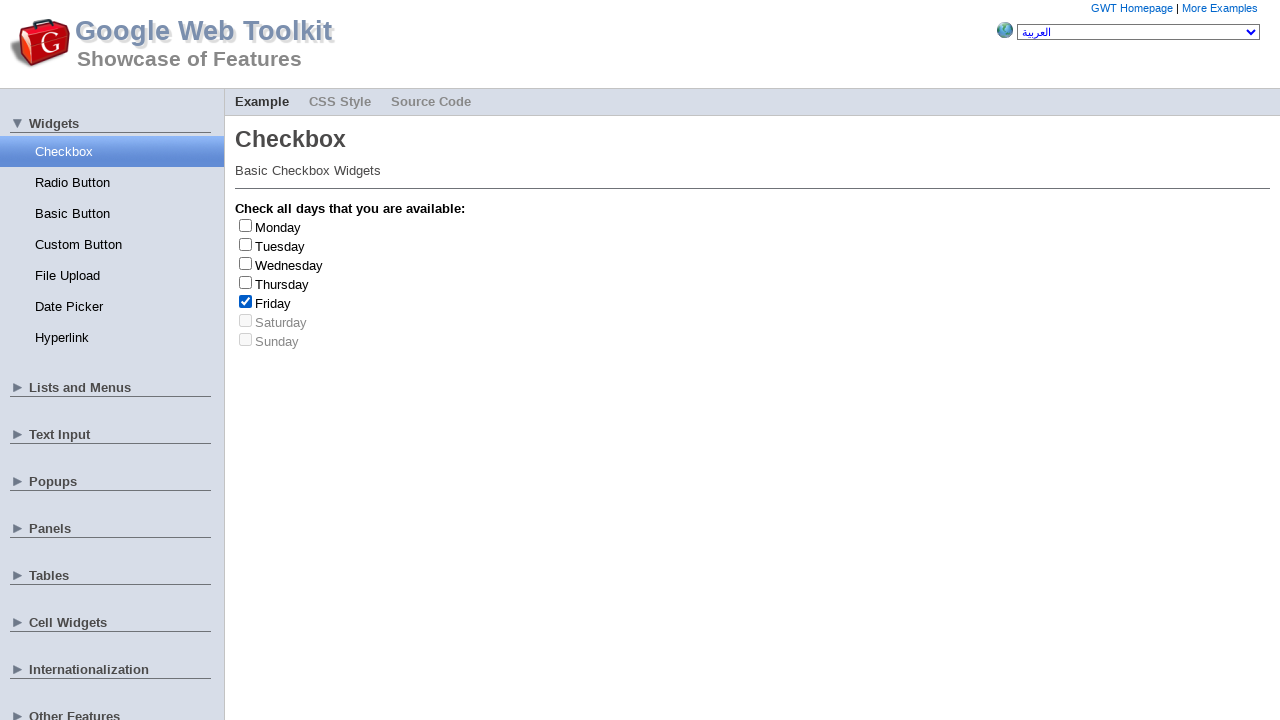

Clicked checkbox to deselect Friday at (273, 303) on xpath=//input[@type='checkbox']//following-sibling::label >> nth=4
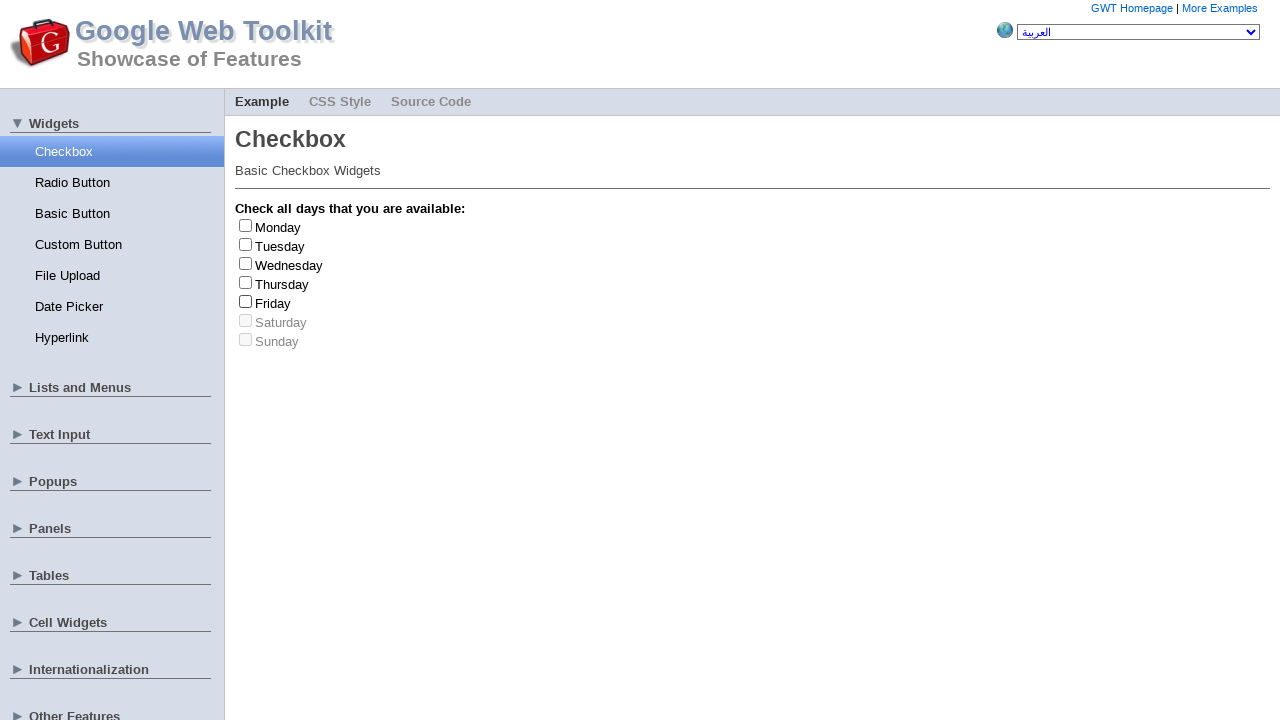

Friday selected (count: 3/3)
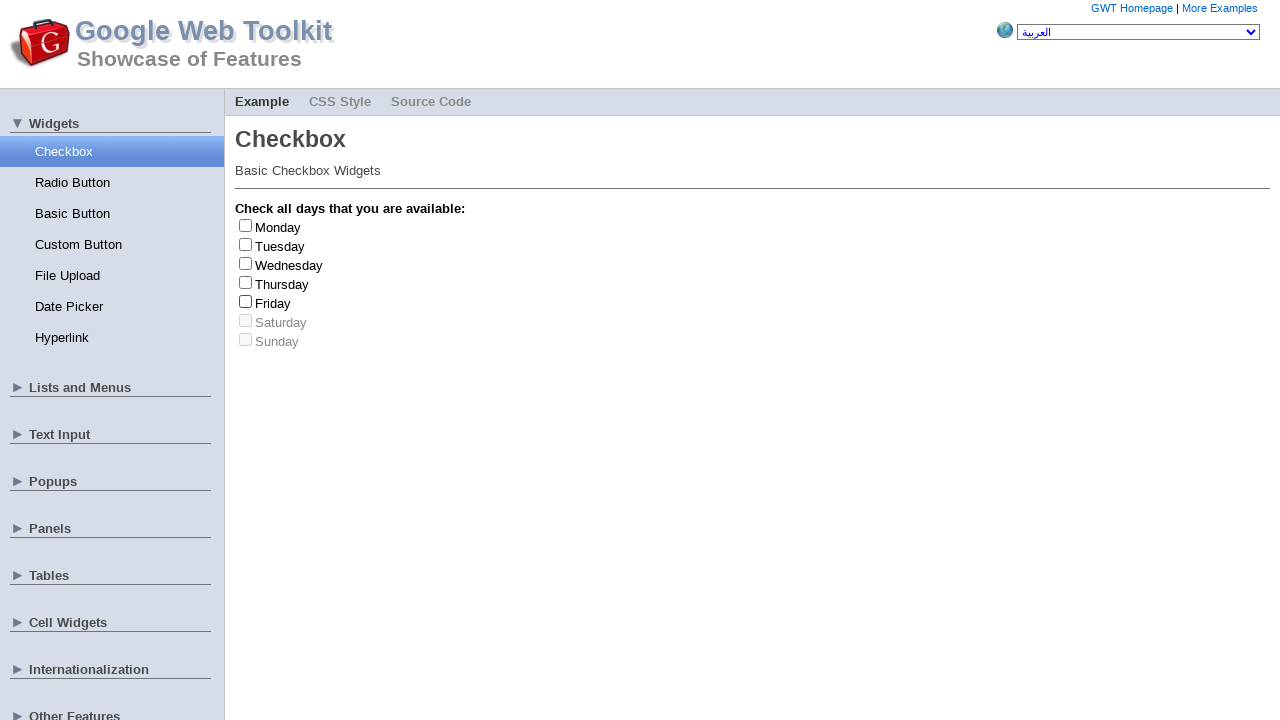

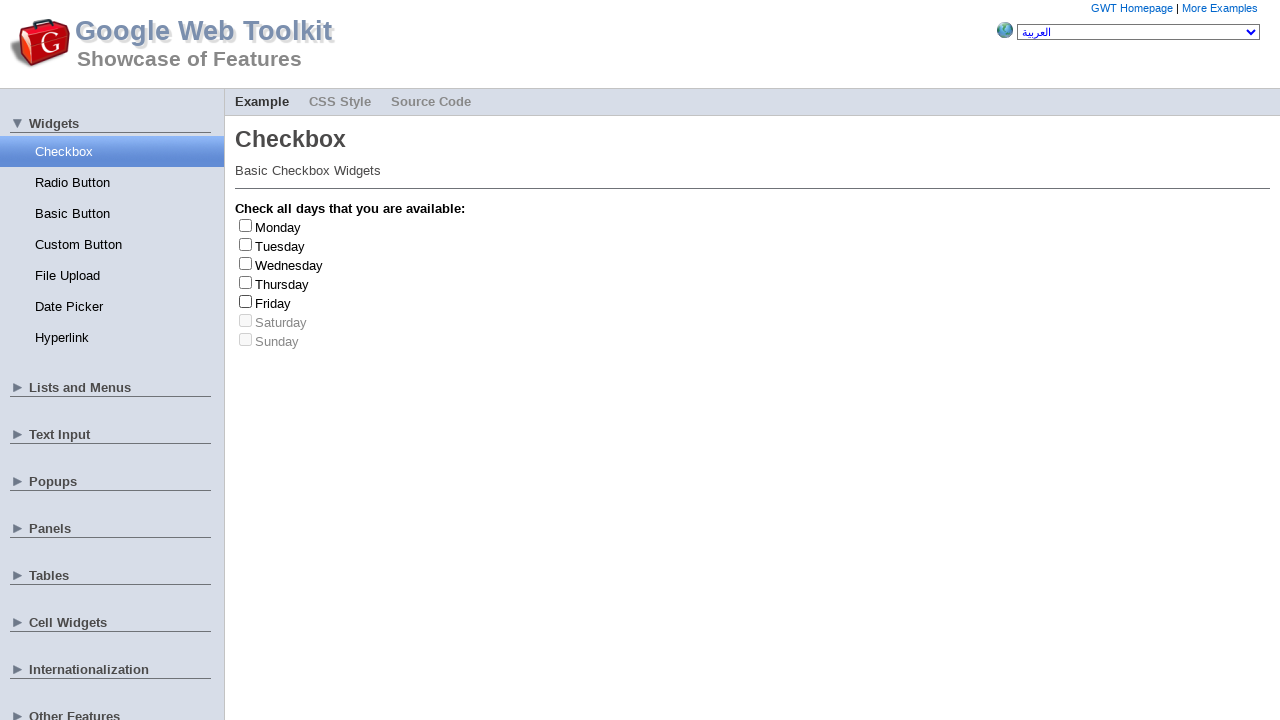